Tests selecting all checkboxes on a form, then specifically selecting only the "Heart Attack" checkbox after page refresh

Starting URL: https://automationfc.github.io/multiple-fields/

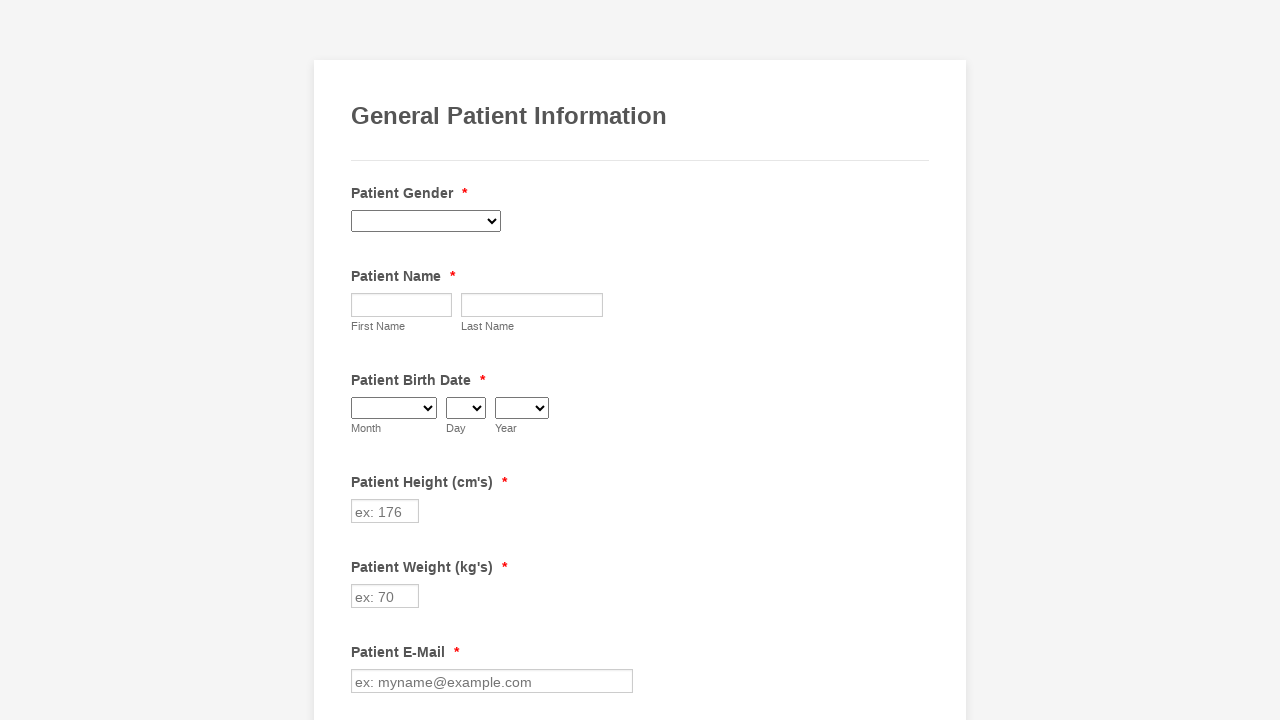

Navigated to multiple fields form page
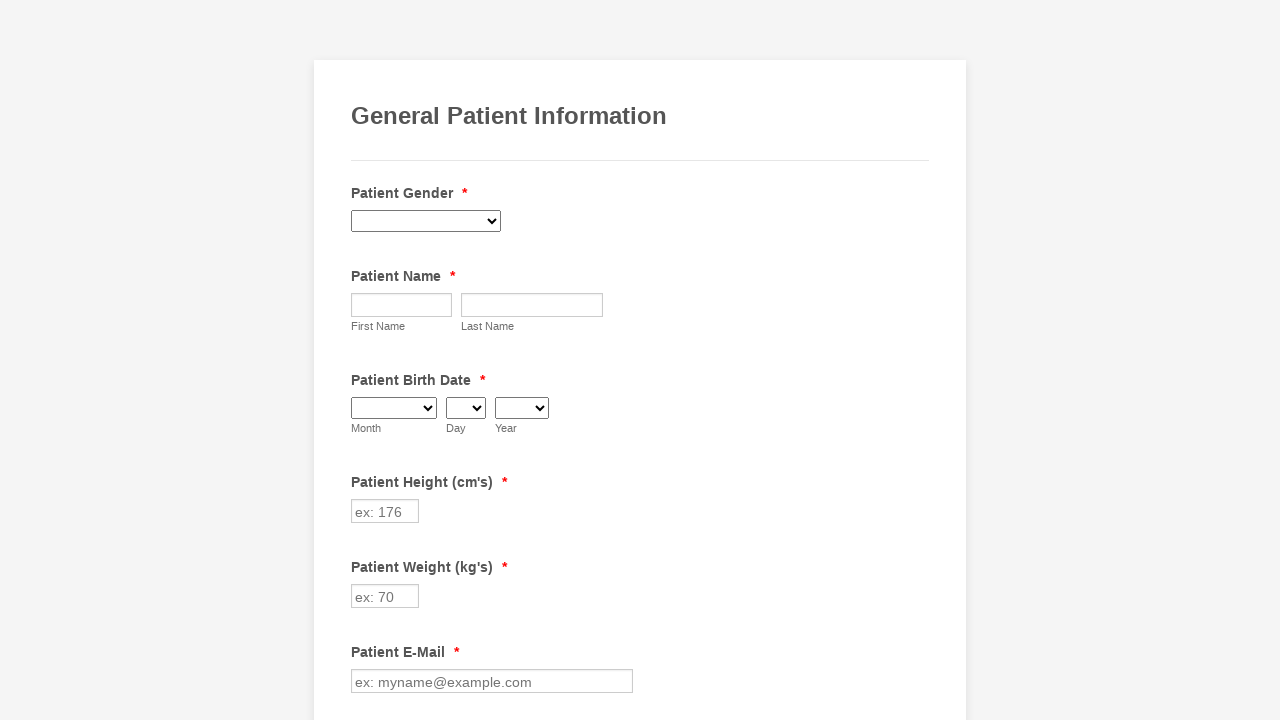

Located all checkboxes on the form
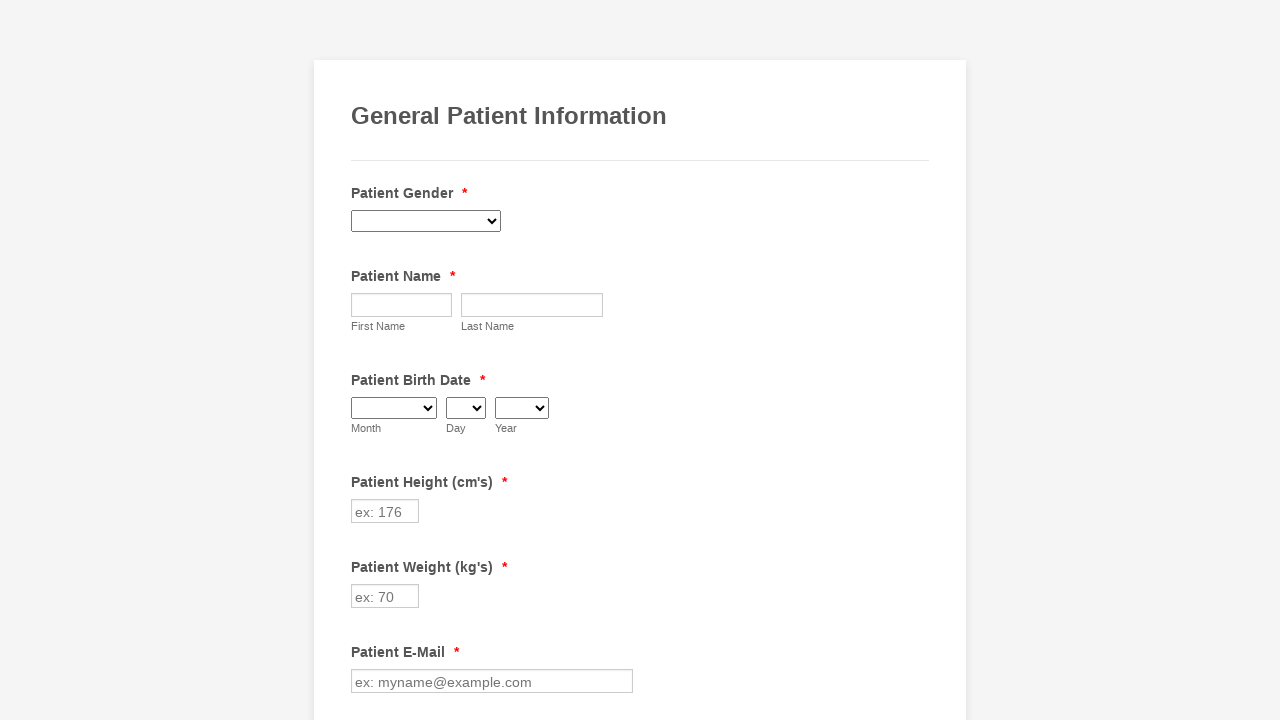

Found 29 checkboxes on the form
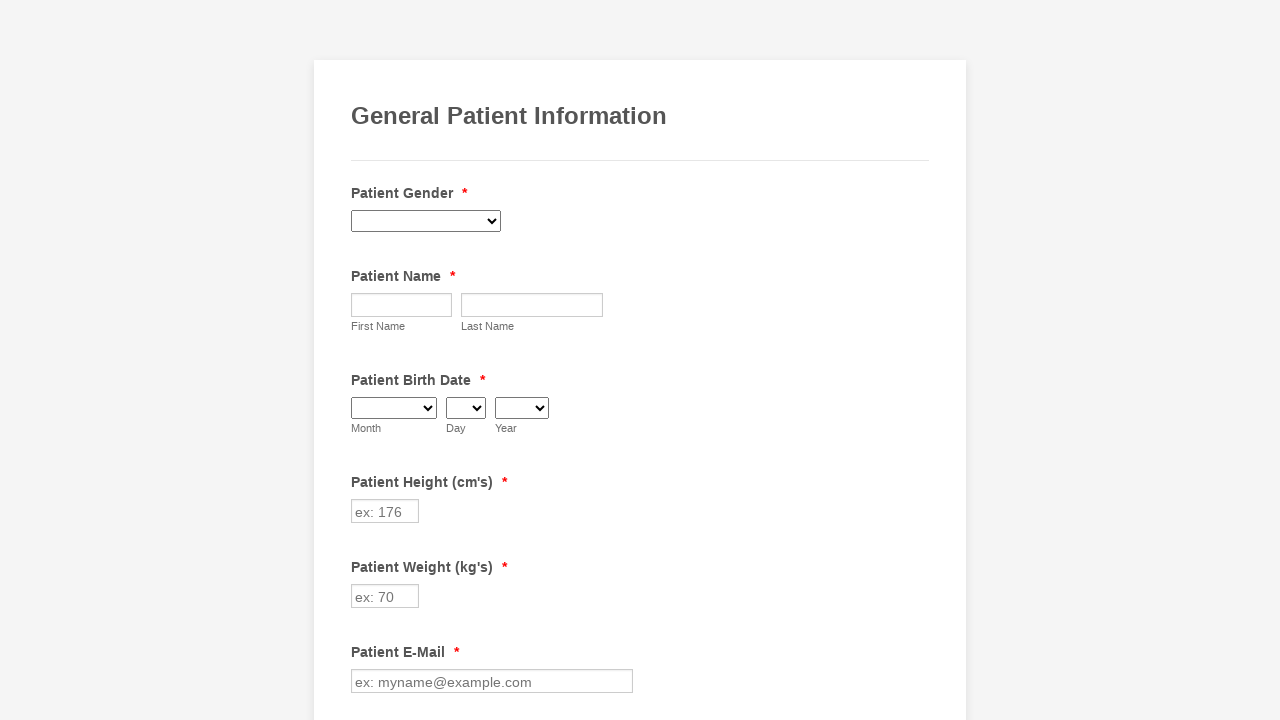

Selected checkbox 1 of 29 at (362, 360) on div.form-single-column input[type='checkbox'] >> nth=0
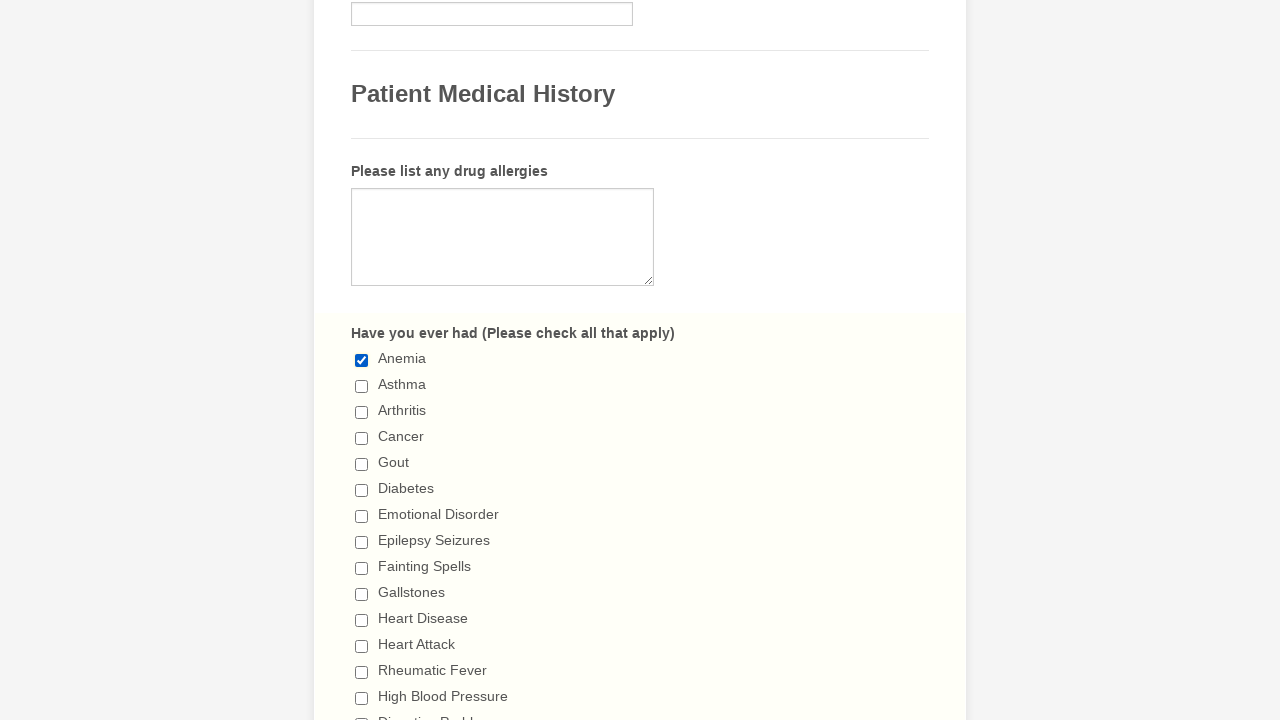

Selected checkbox 2 of 29 at (362, 386) on div.form-single-column input[type='checkbox'] >> nth=1
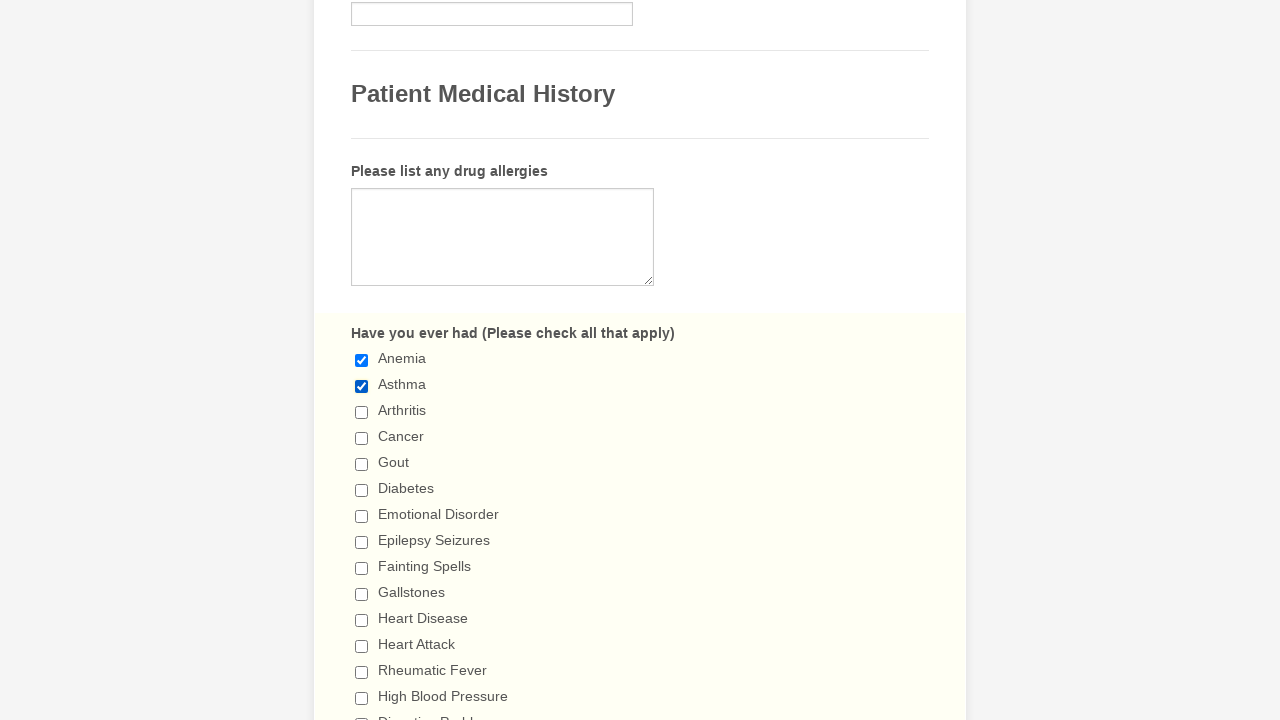

Selected checkbox 3 of 29 at (362, 412) on div.form-single-column input[type='checkbox'] >> nth=2
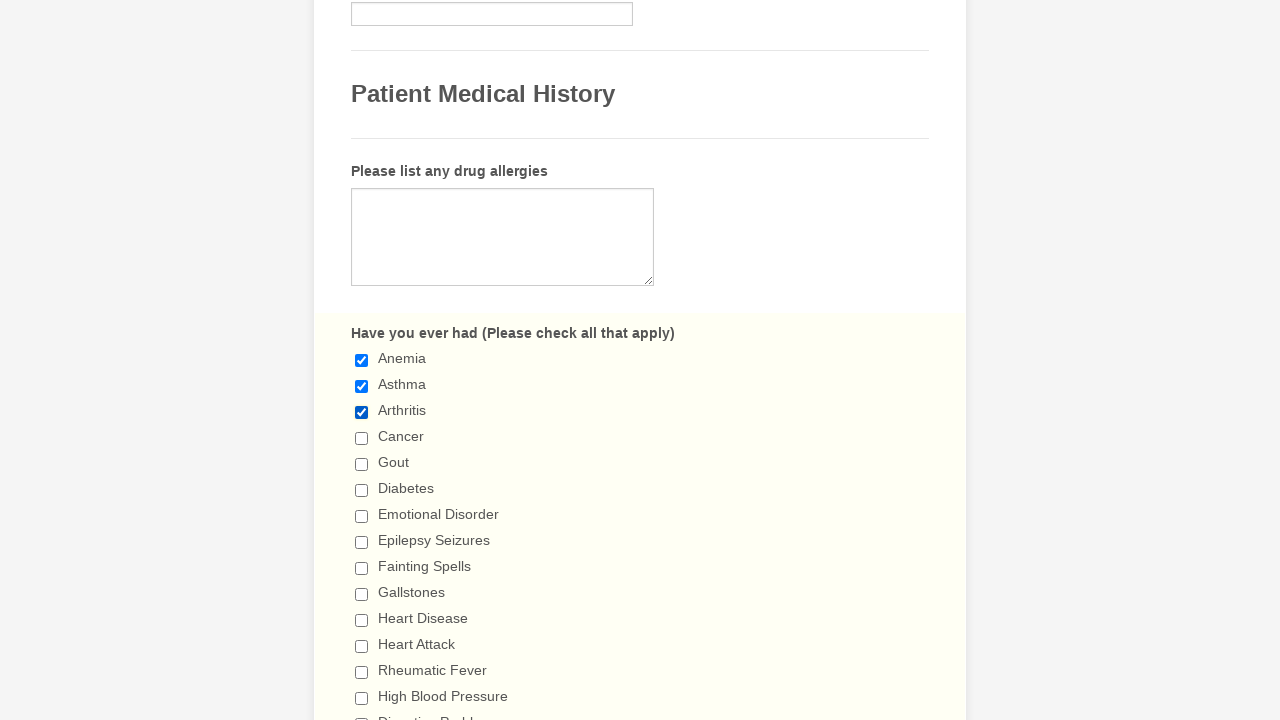

Selected checkbox 4 of 29 at (362, 438) on div.form-single-column input[type='checkbox'] >> nth=3
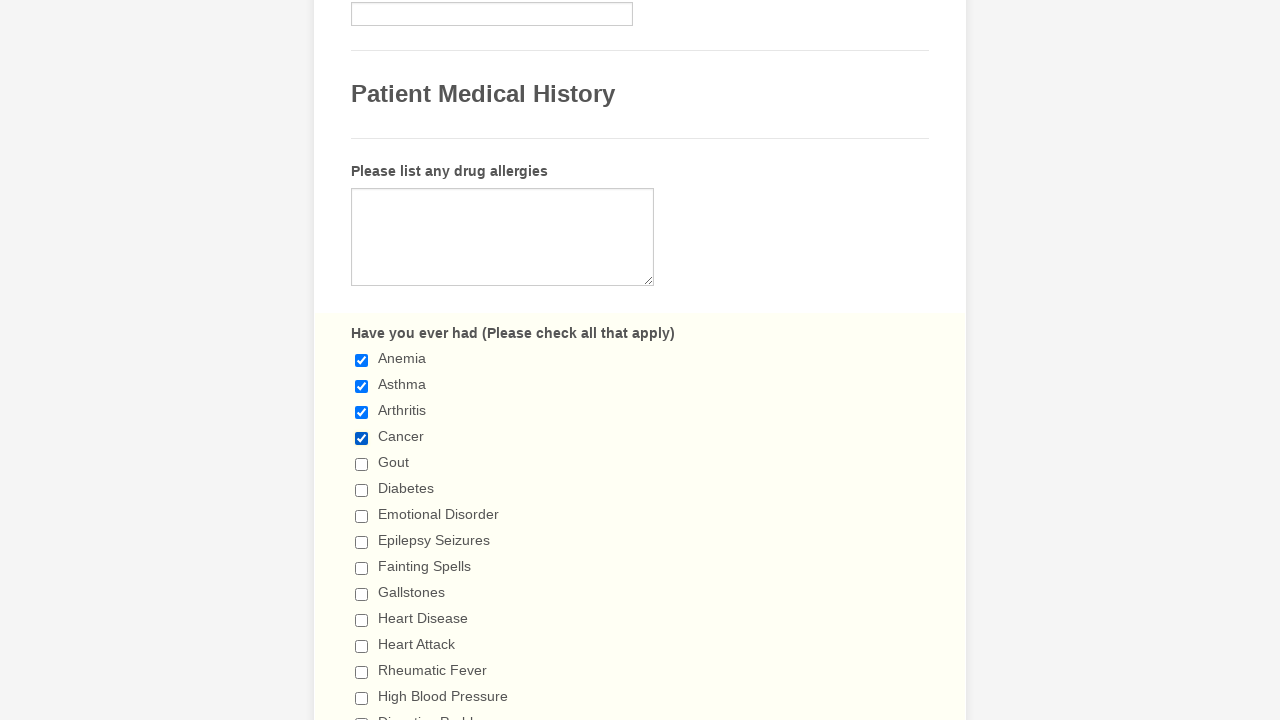

Selected checkbox 5 of 29 at (362, 464) on div.form-single-column input[type='checkbox'] >> nth=4
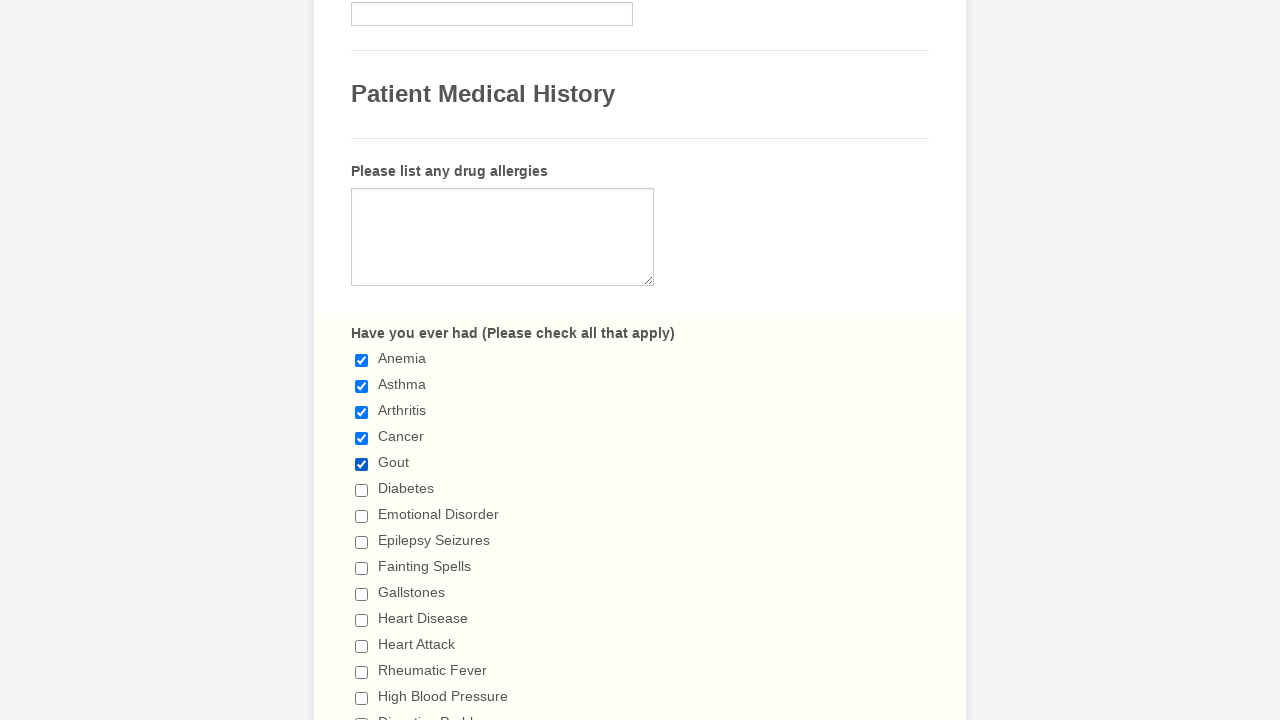

Selected checkbox 6 of 29 at (362, 490) on div.form-single-column input[type='checkbox'] >> nth=5
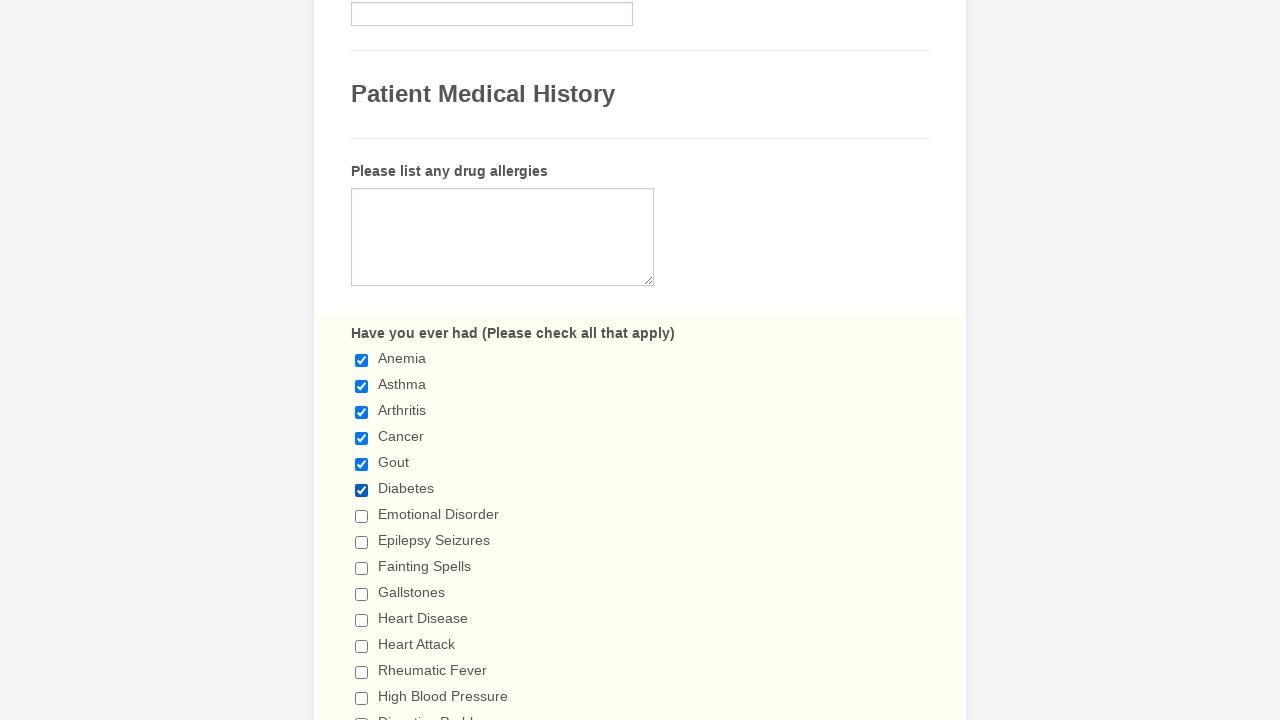

Selected checkbox 7 of 29 at (362, 516) on div.form-single-column input[type='checkbox'] >> nth=6
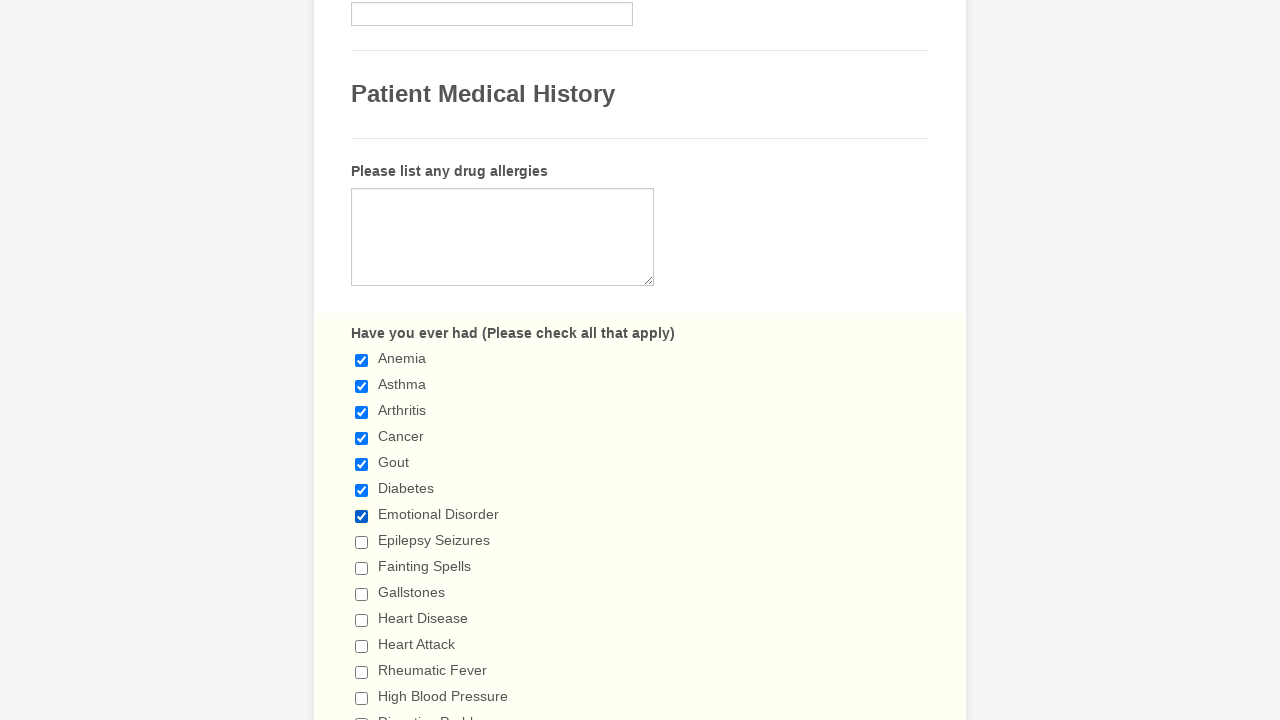

Selected checkbox 8 of 29 at (362, 542) on div.form-single-column input[type='checkbox'] >> nth=7
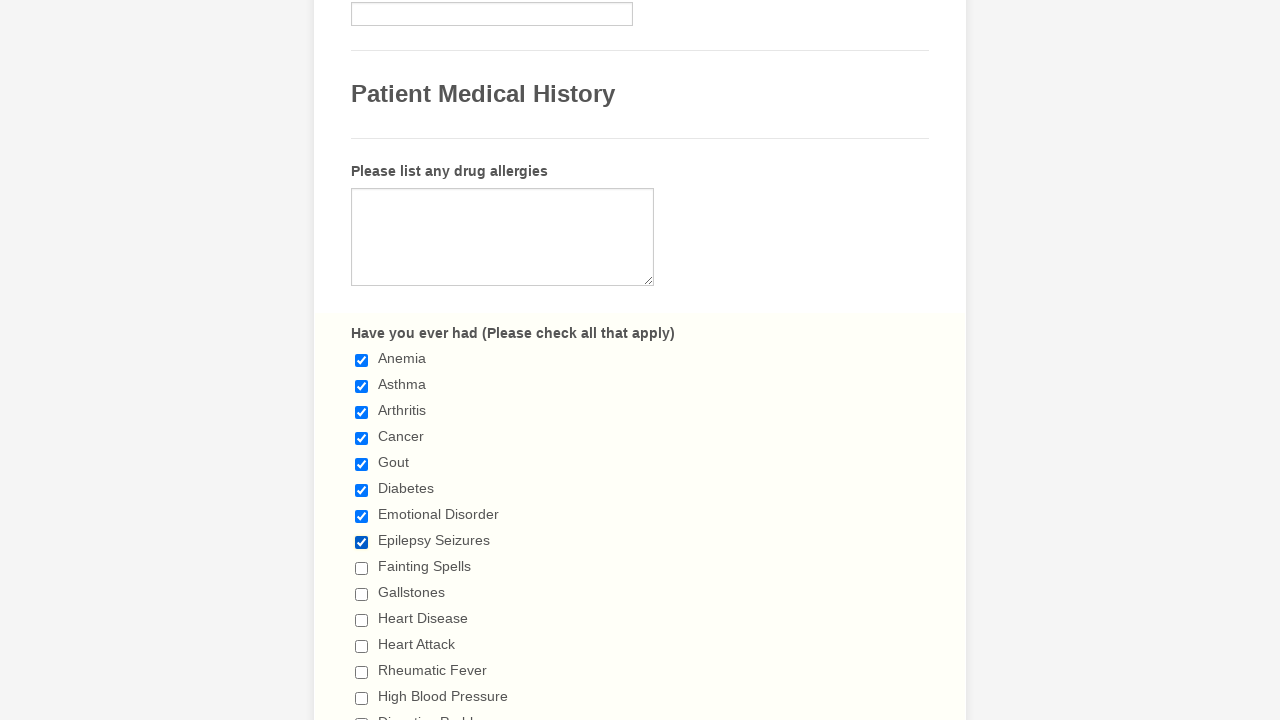

Selected checkbox 9 of 29 at (362, 568) on div.form-single-column input[type='checkbox'] >> nth=8
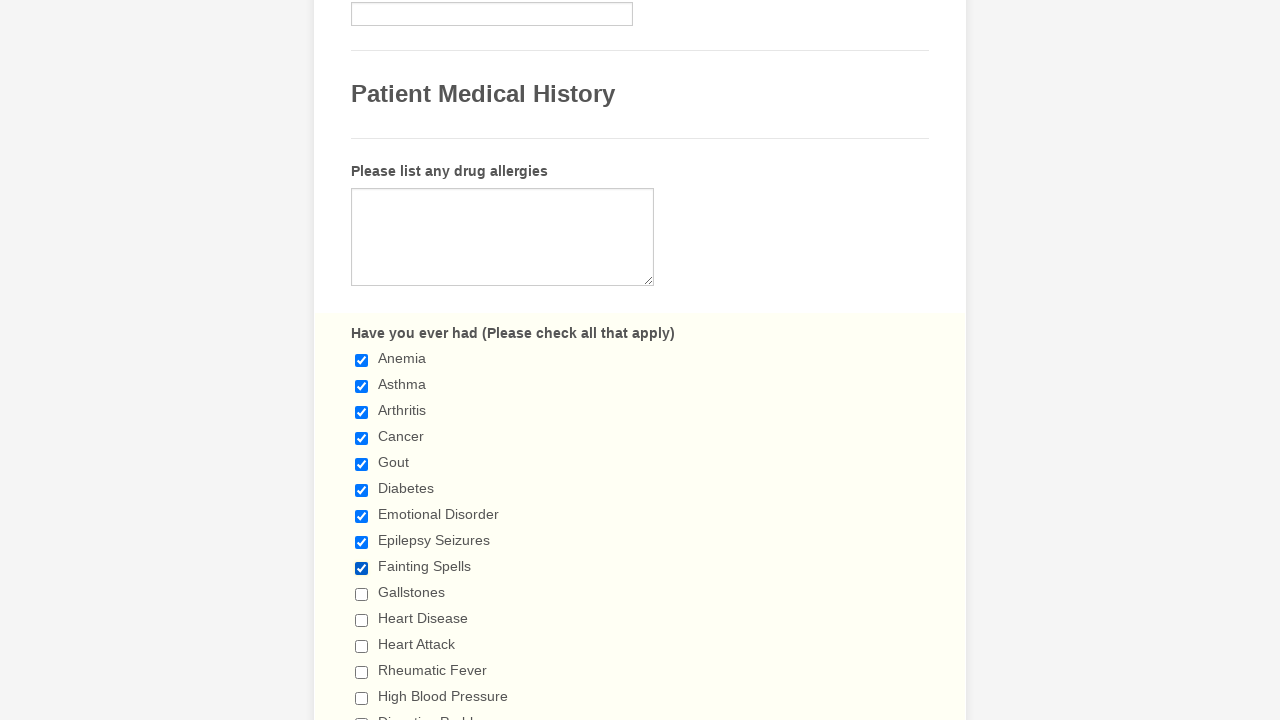

Selected checkbox 10 of 29 at (362, 594) on div.form-single-column input[type='checkbox'] >> nth=9
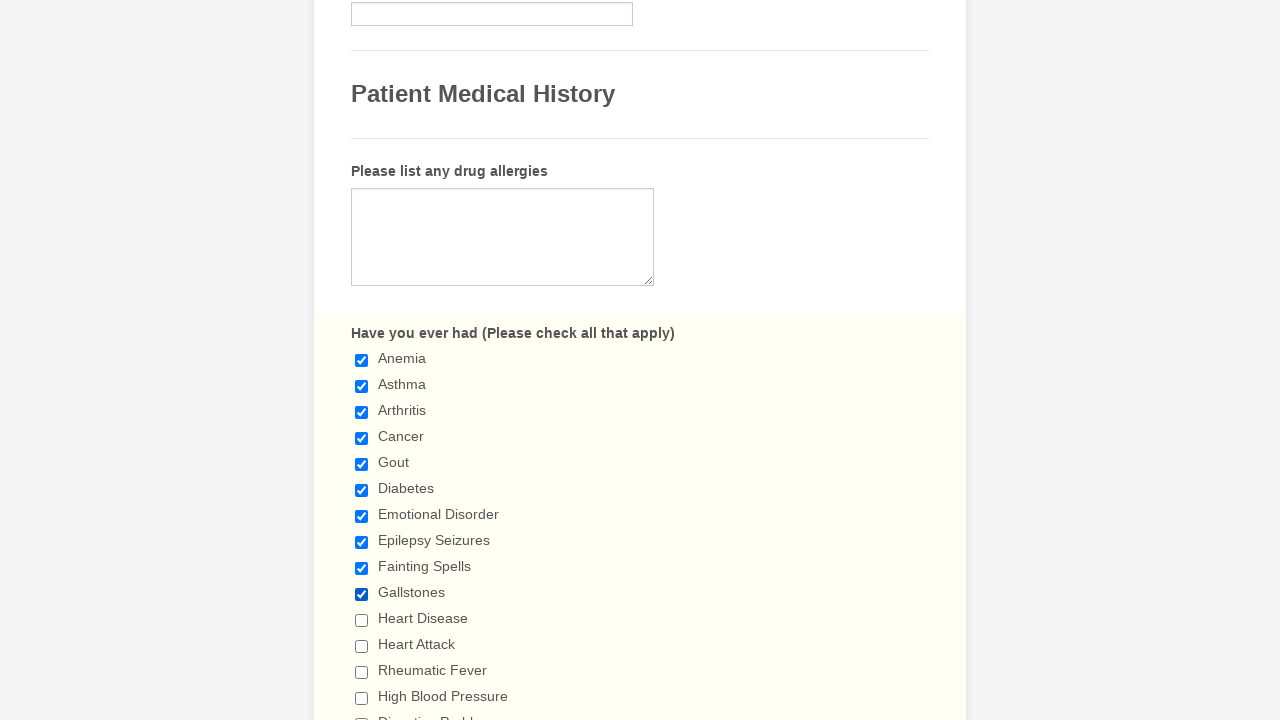

Selected checkbox 11 of 29 at (362, 620) on div.form-single-column input[type='checkbox'] >> nth=10
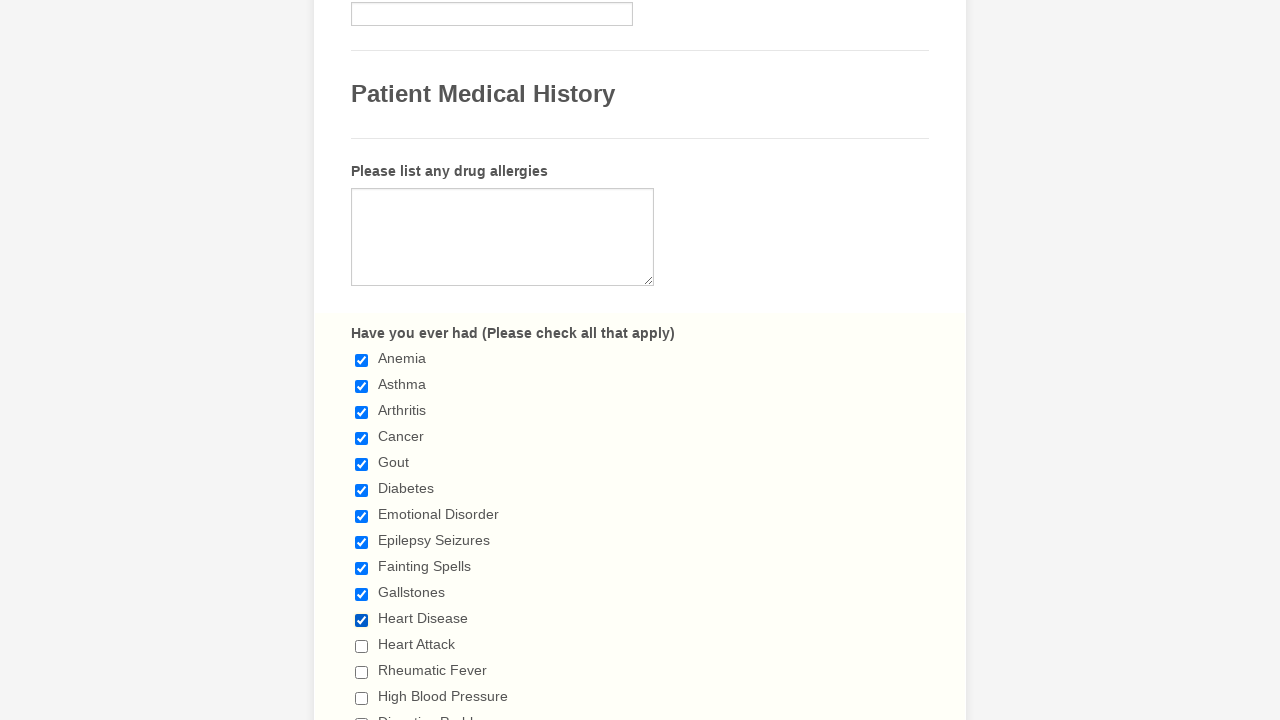

Selected checkbox 12 of 29 at (362, 646) on div.form-single-column input[type='checkbox'] >> nth=11
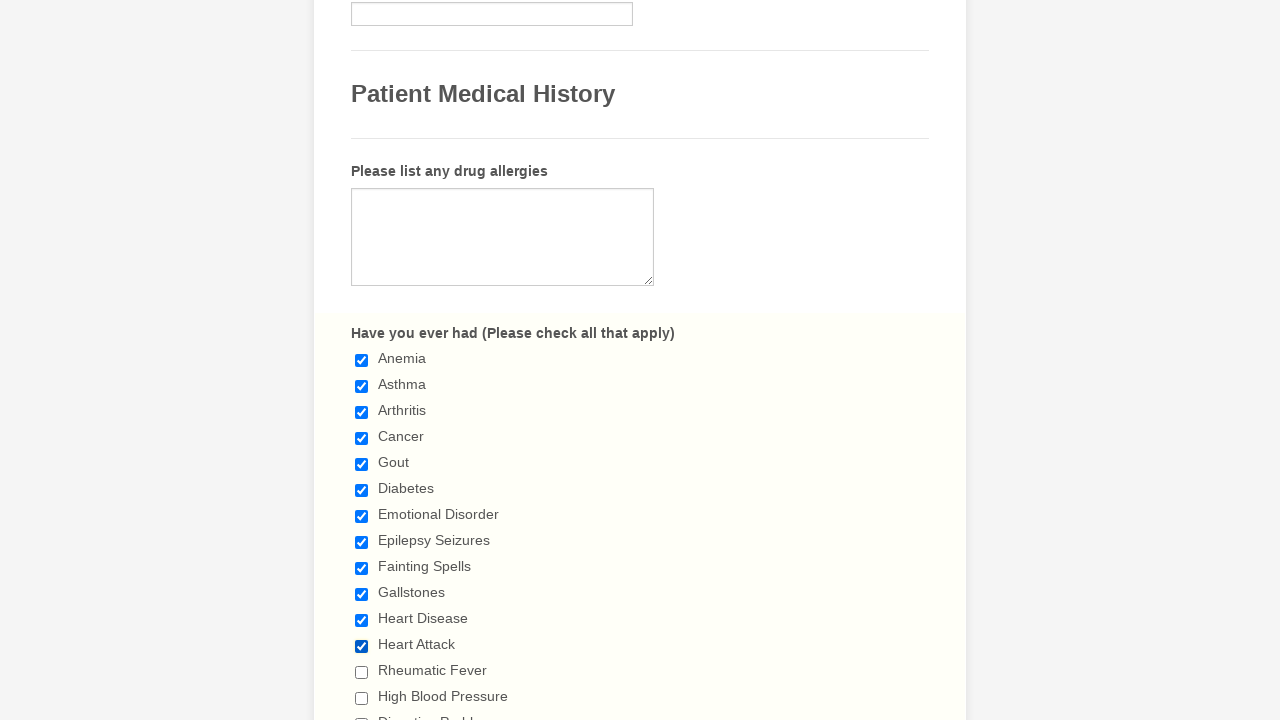

Selected checkbox 13 of 29 at (362, 672) on div.form-single-column input[type='checkbox'] >> nth=12
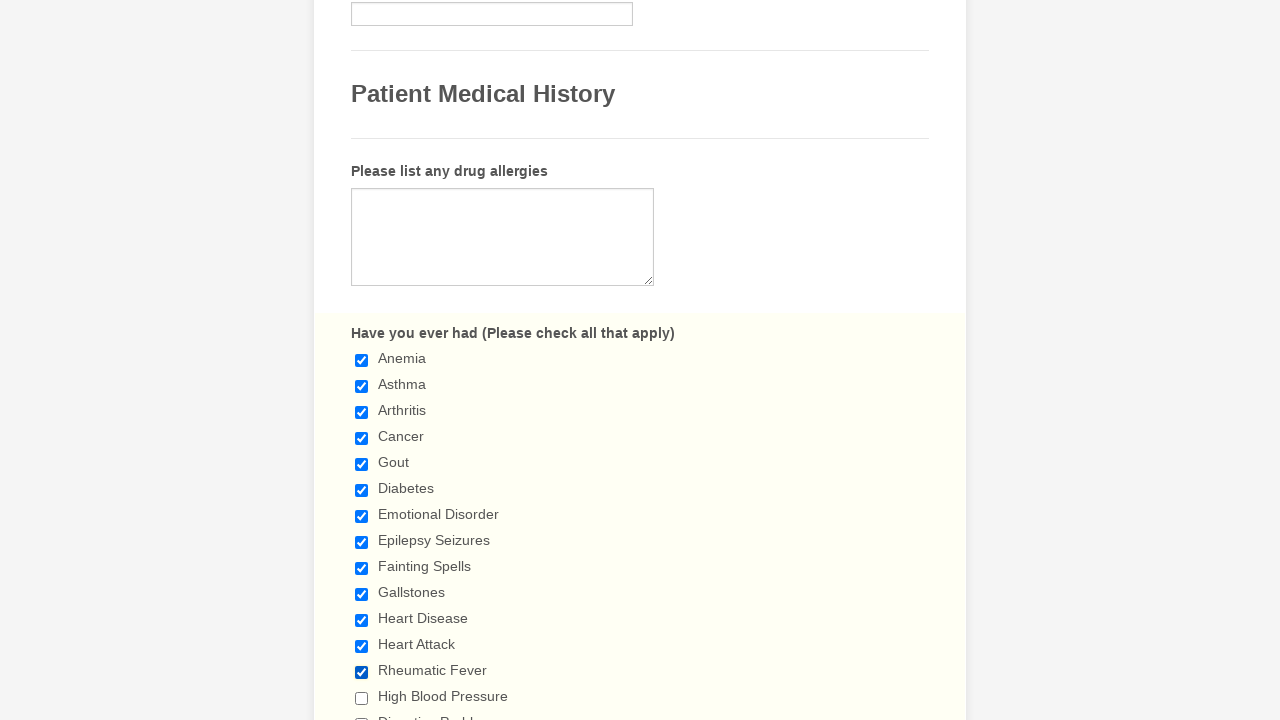

Selected checkbox 14 of 29 at (362, 698) on div.form-single-column input[type='checkbox'] >> nth=13
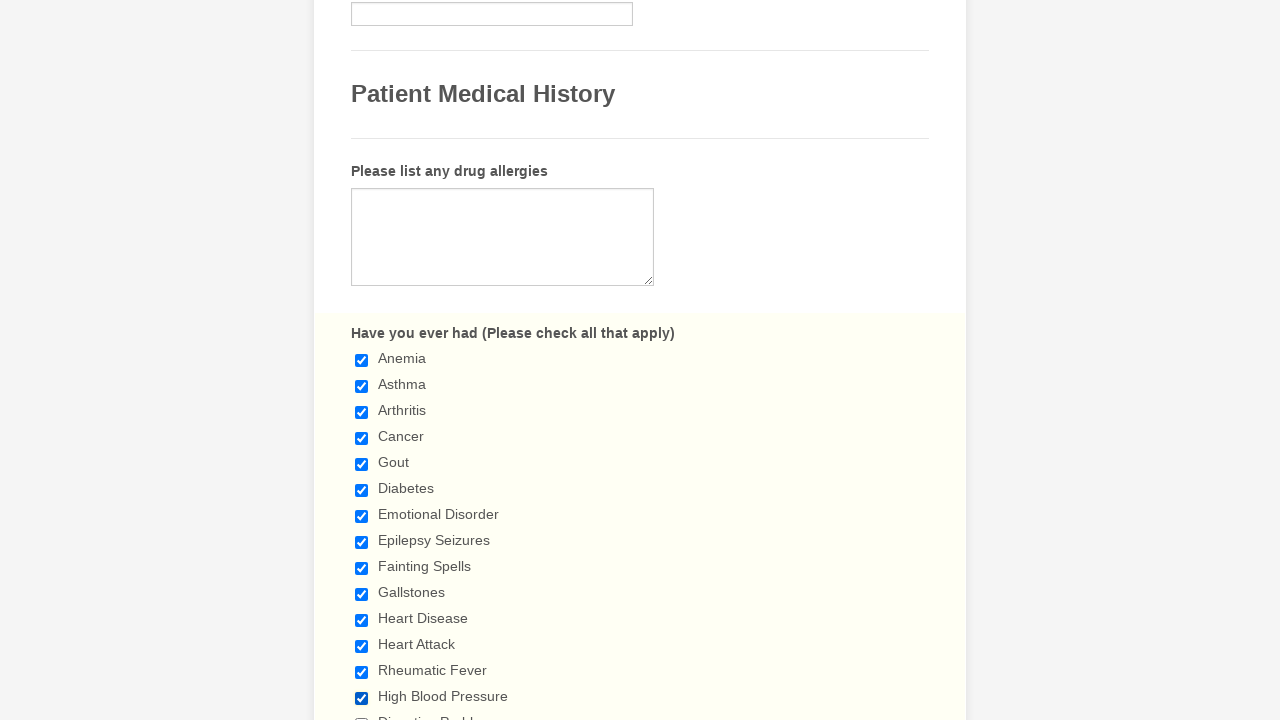

Selected checkbox 15 of 29 at (362, 714) on div.form-single-column input[type='checkbox'] >> nth=14
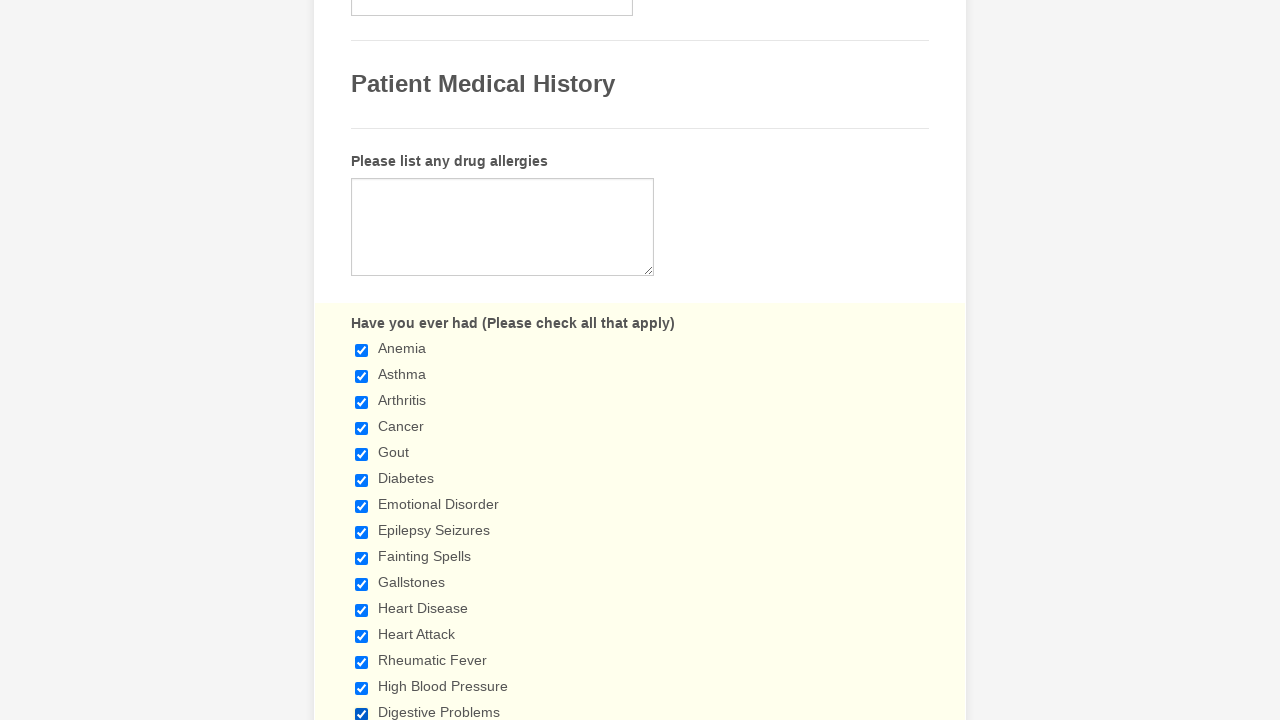

Selected checkbox 16 of 29 at (362, 360) on div.form-single-column input[type='checkbox'] >> nth=15
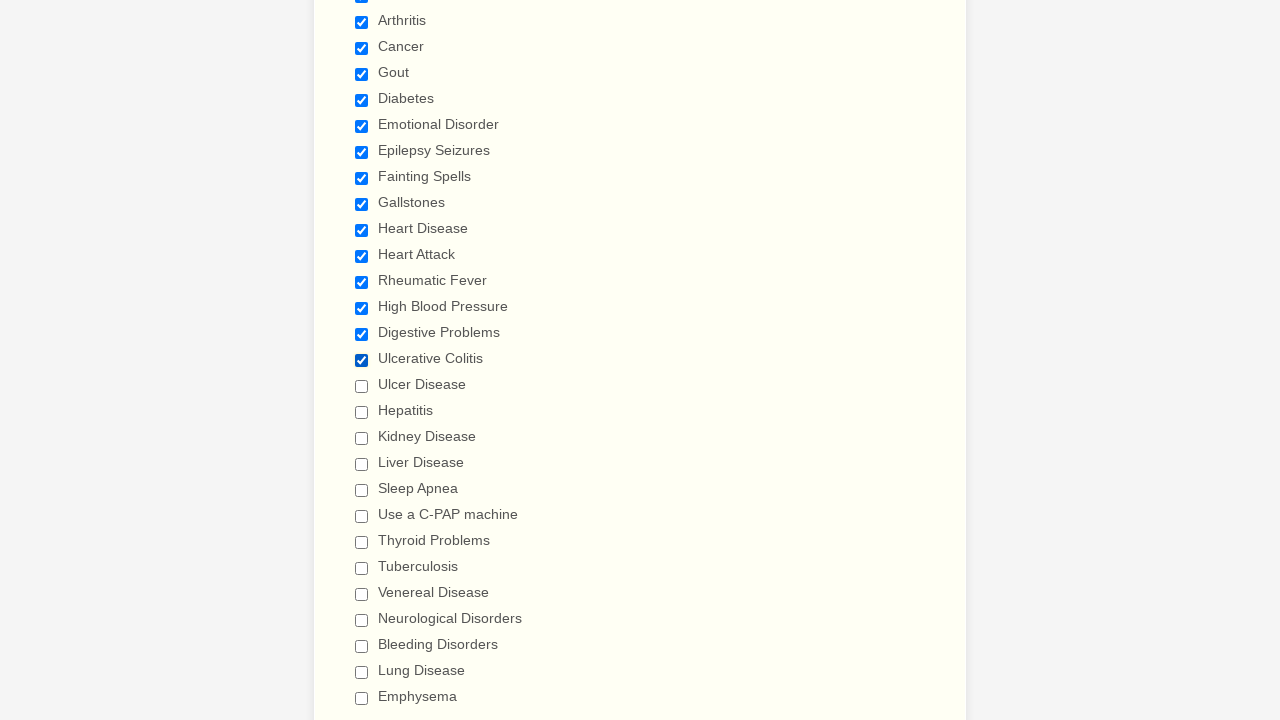

Selected checkbox 17 of 29 at (362, 386) on div.form-single-column input[type='checkbox'] >> nth=16
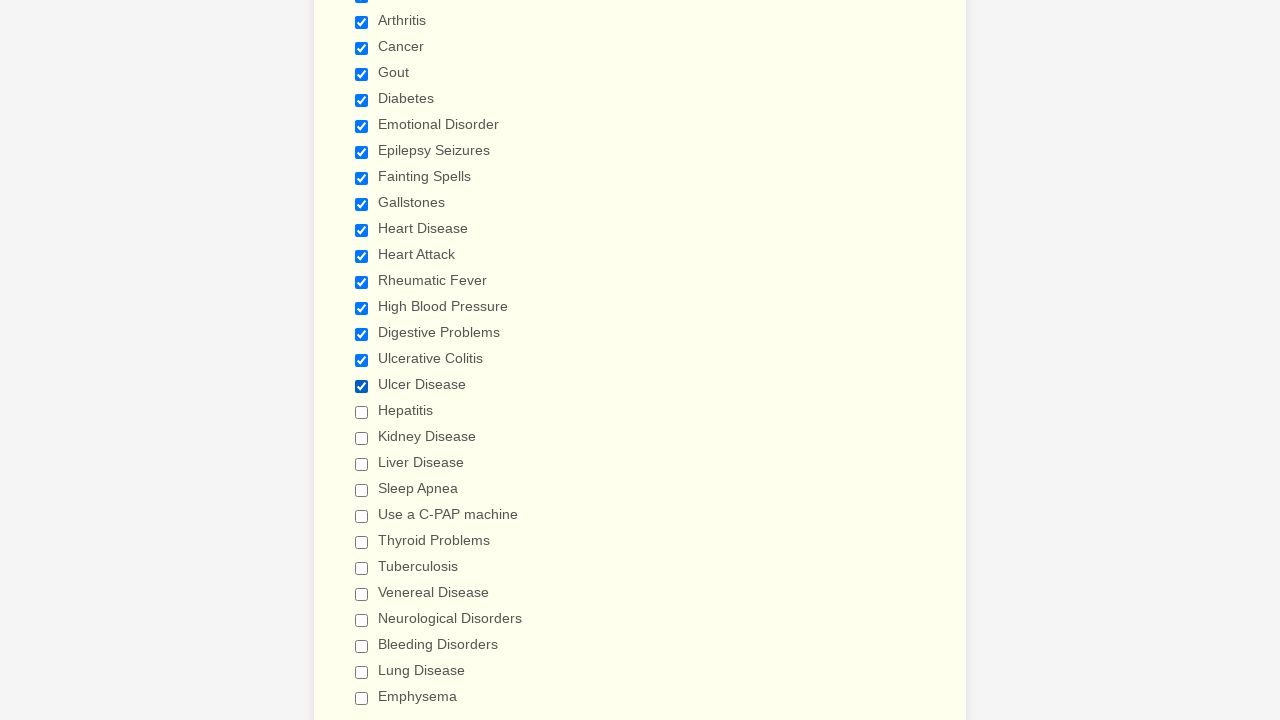

Selected checkbox 18 of 29 at (362, 412) on div.form-single-column input[type='checkbox'] >> nth=17
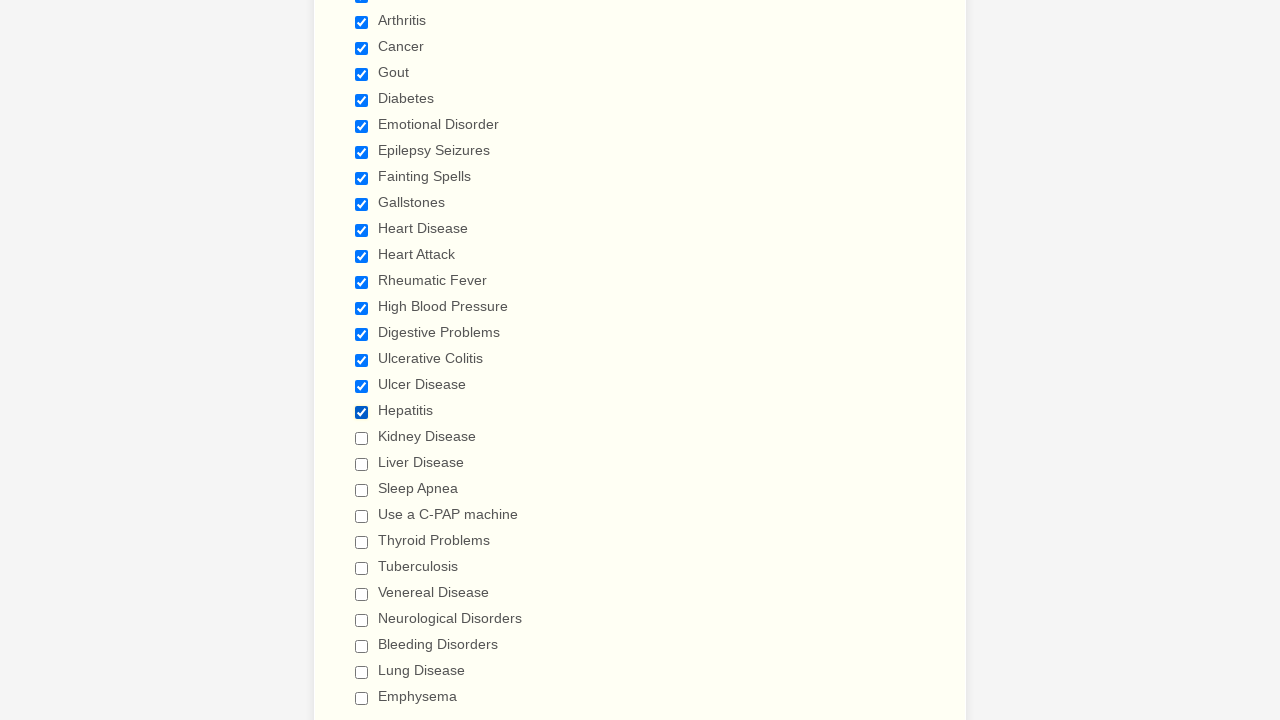

Selected checkbox 19 of 29 at (362, 438) on div.form-single-column input[type='checkbox'] >> nth=18
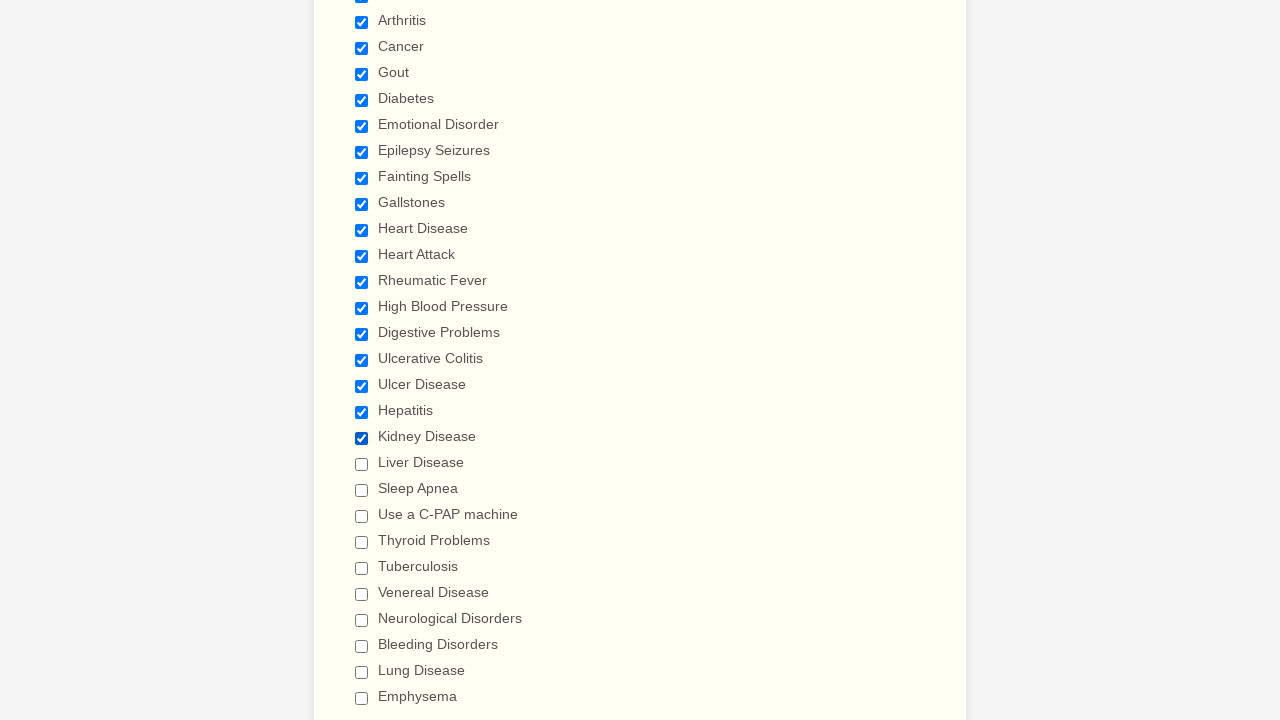

Selected checkbox 20 of 29 at (362, 464) on div.form-single-column input[type='checkbox'] >> nth=19
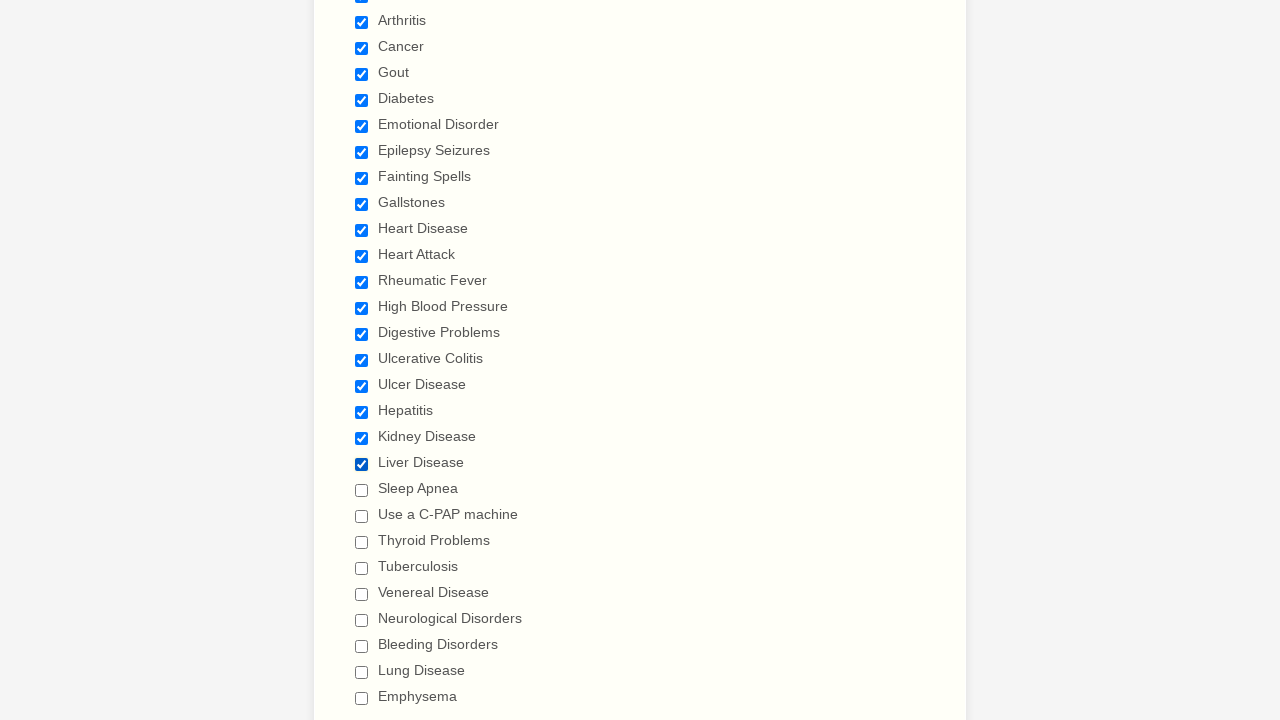

Selected checkbox 21 of 29 at (362, 490) on div.form-single-column input[type='checkbox'] >> nth=20
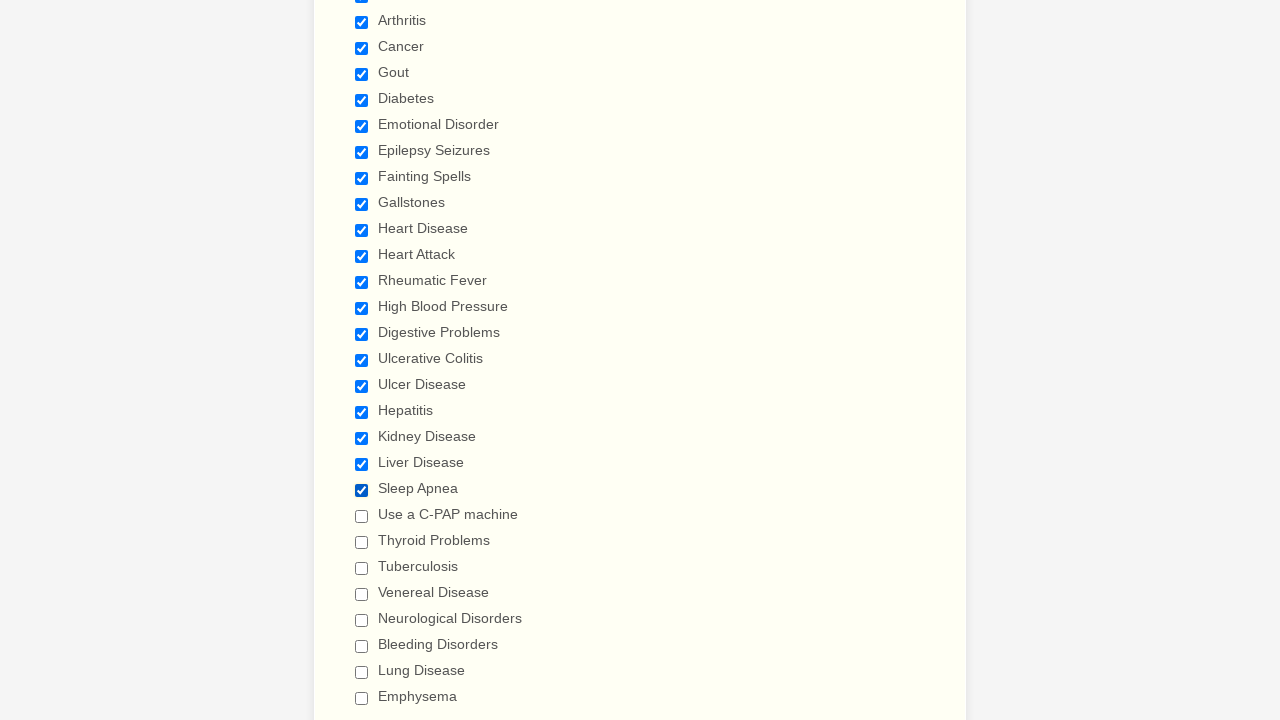

Selected checkbox 22 of 29 at (362, 516) on div.form-single-column input[type='checkbox'] >> nth=21
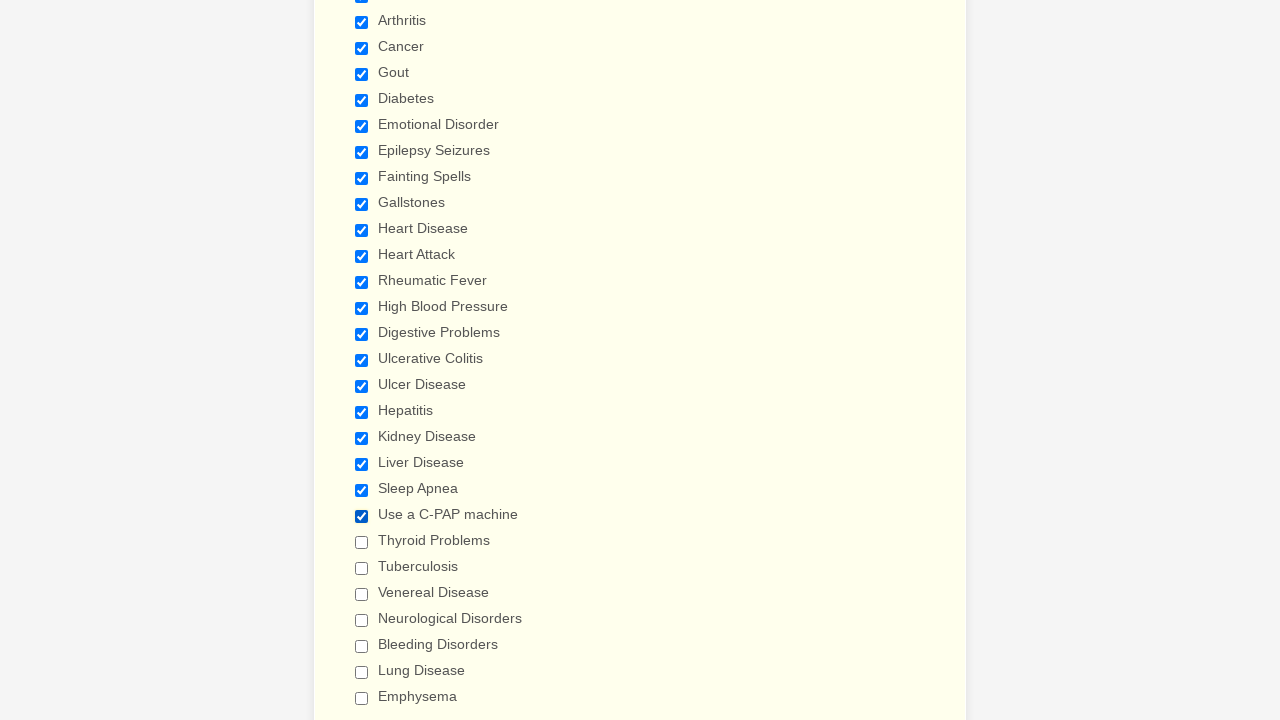

Selected checkbox 23 of 29 at (362, 542) on div.form-single-column input[type='checkbox'] >> nth=22
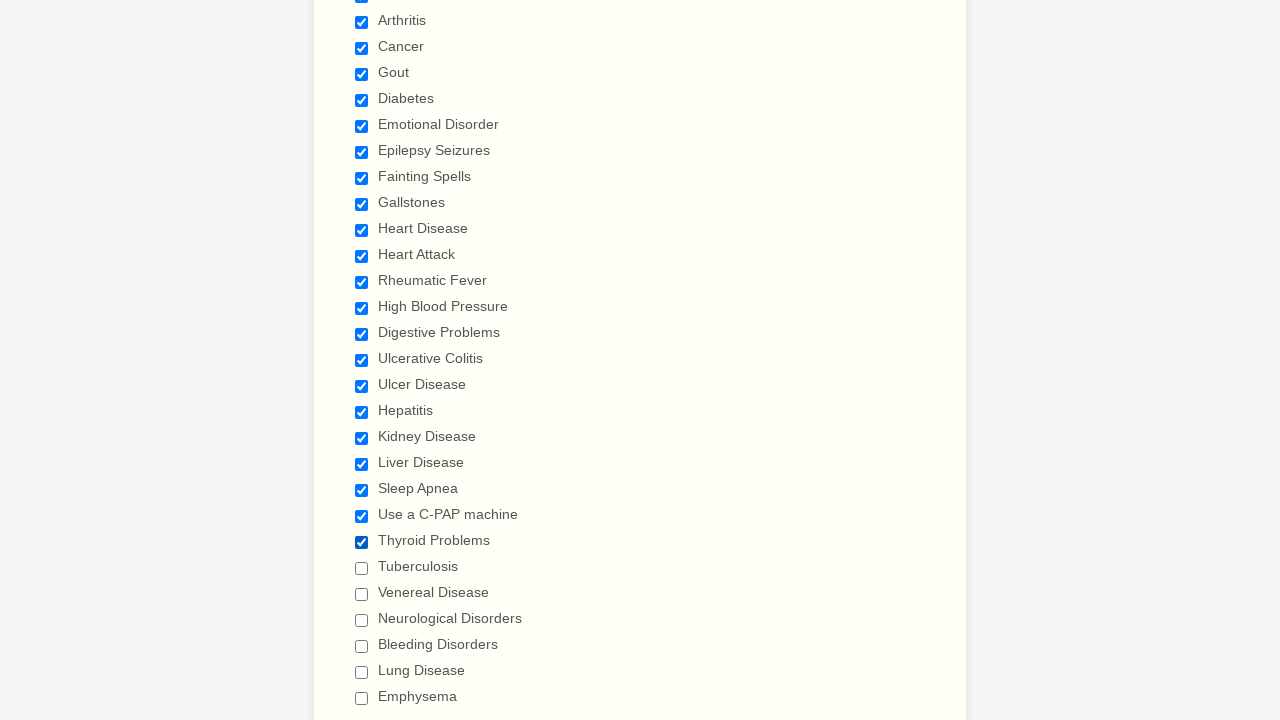

Selected checkbox 24 of 29 at (362, 568) on div.form-single-column input[type='checkbox'] >> nth=23
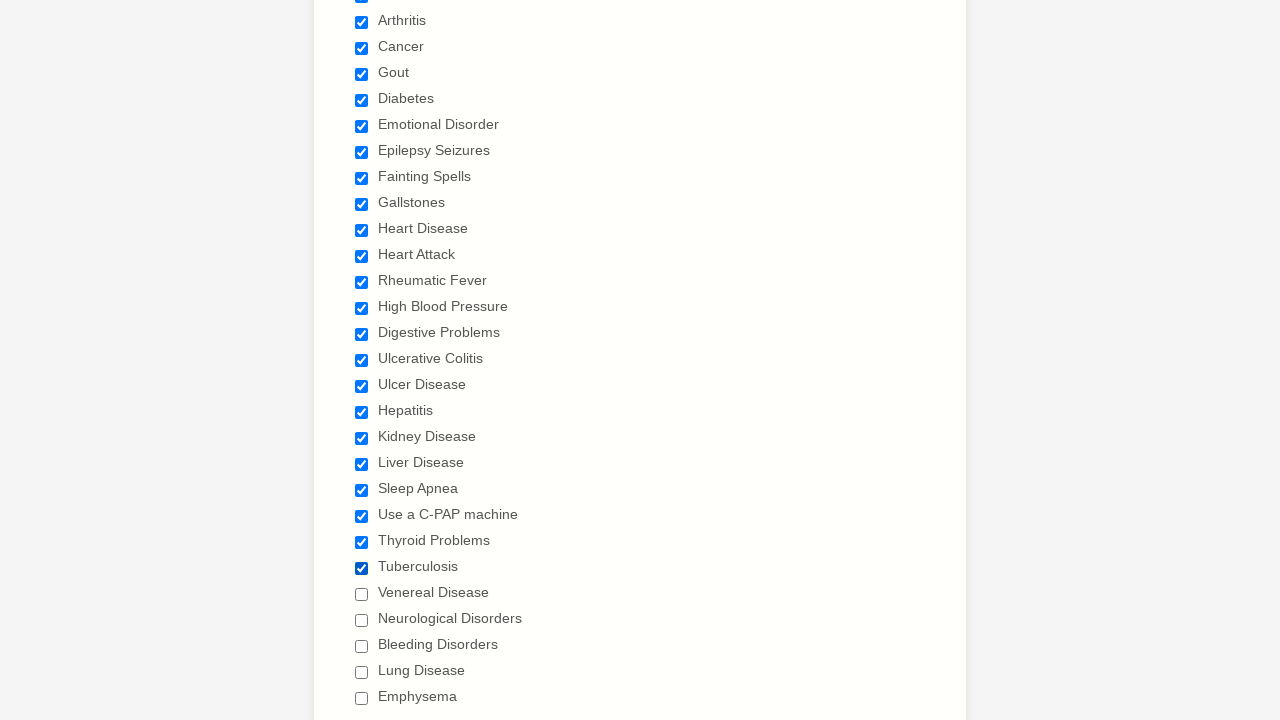

Selected checkbox 25 of 29 at (362, 594) on div.form-single-column input[type='checkbox'] >> nth=24
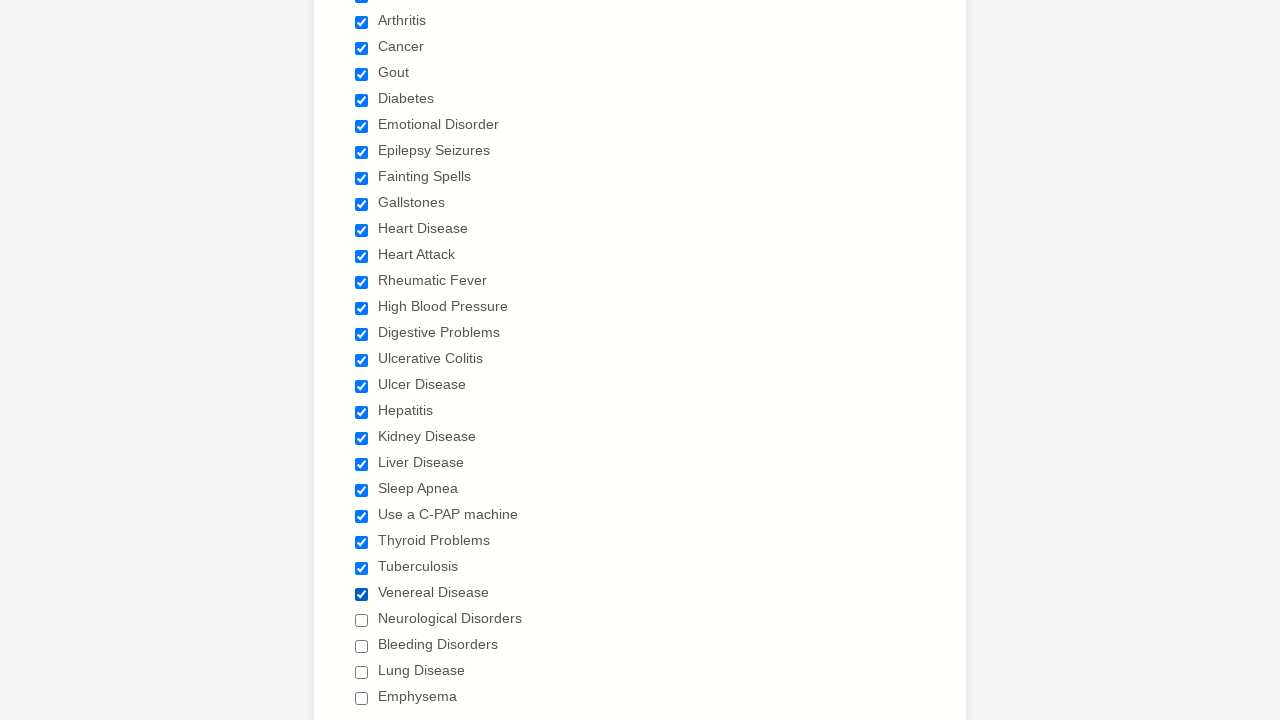

Selected checkbox 26 of 29 at (362, 620) on div.form-single-column input[type='checkbox'] >> nth=25
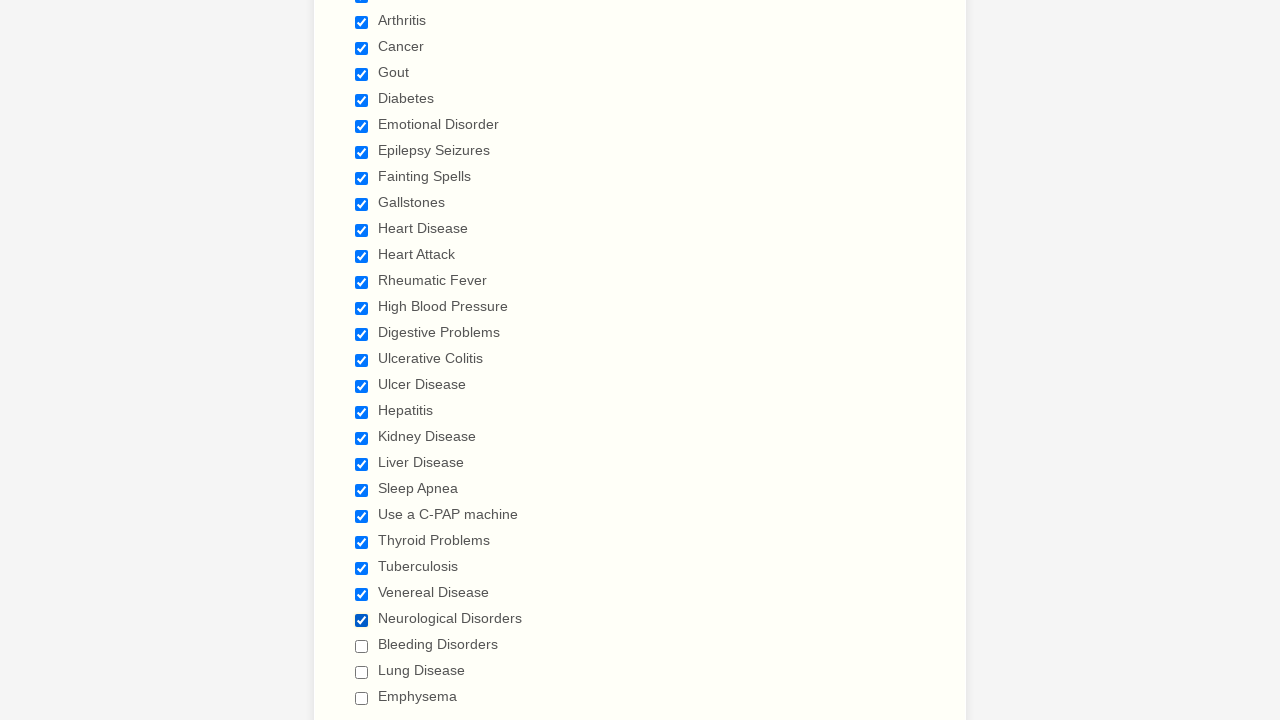

Selected checkbox 27 of 29 at (362, 646) on div.form-single-column input[type='checkbox'] >> nth=26
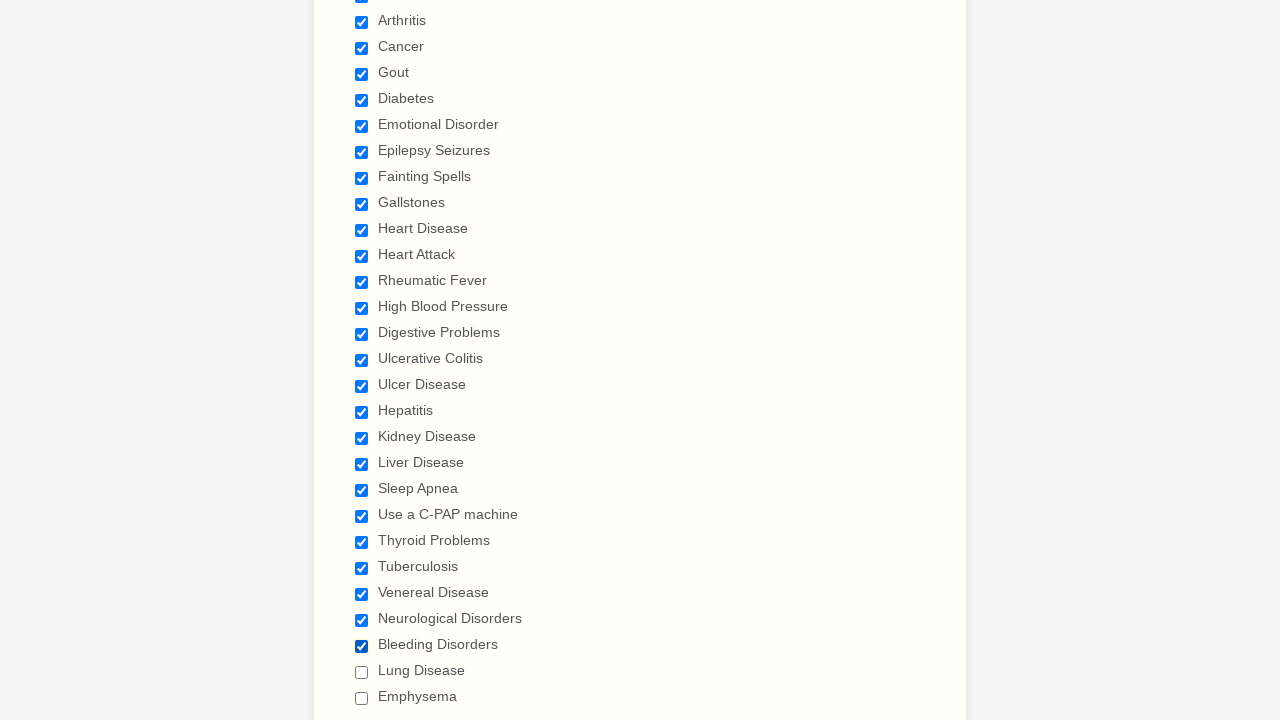

Selected checkbox 28 of 29 at (362, 672) on div.form-single-column input[type='checkbox'] >> nth=27
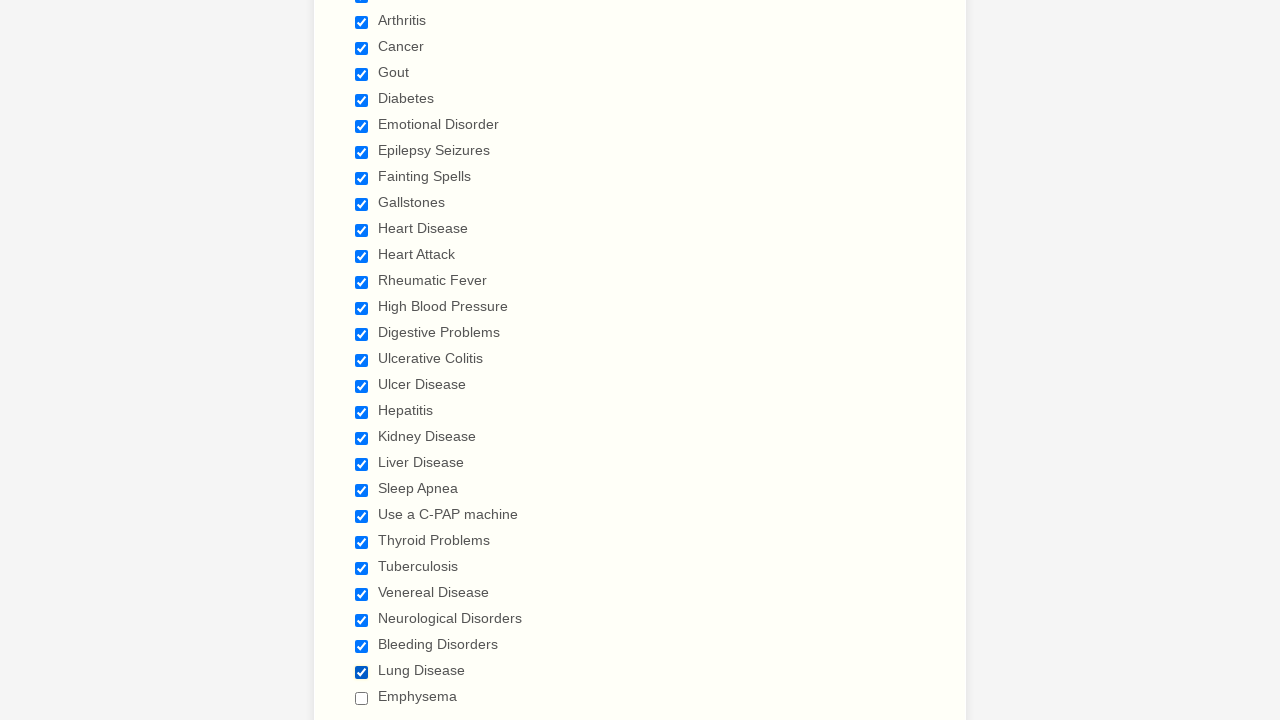

Selected checkbox 29 of 29 at (362, 698) on div.form-single-column input[type='checkbox'] >> nth=28
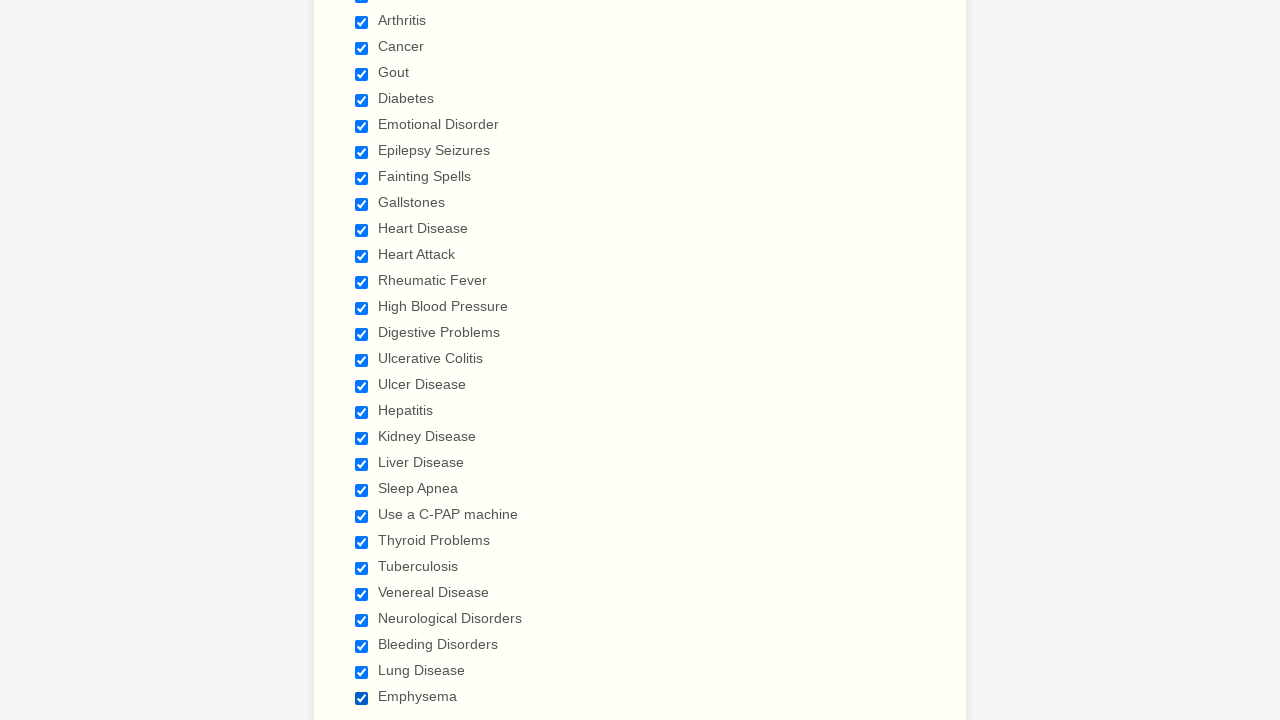

Cleared browser cookies
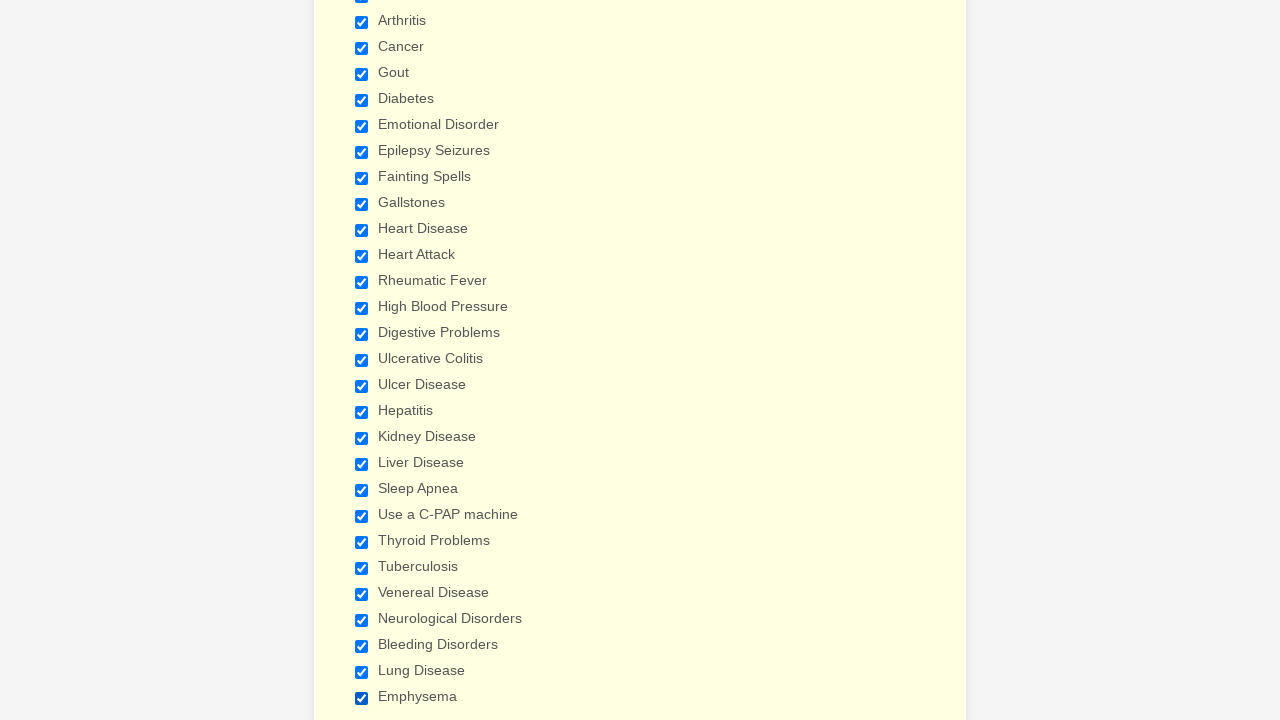

Refreshed the page
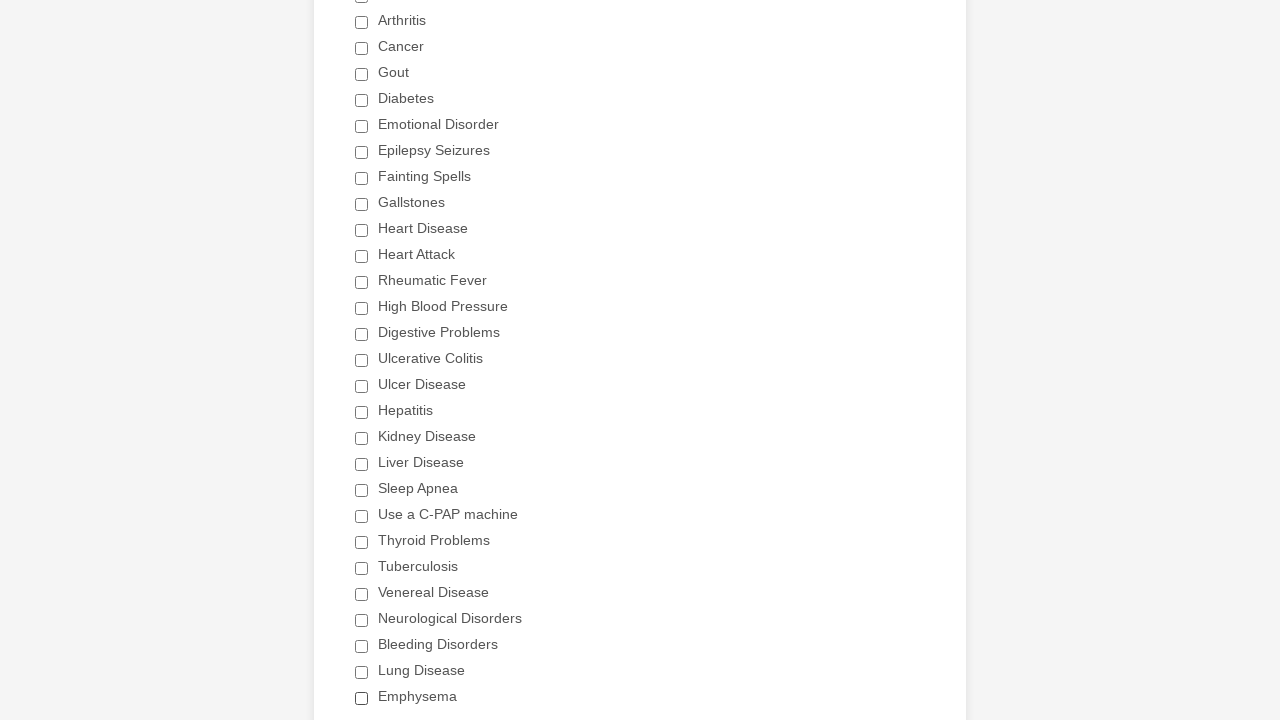

Waited for checkboxes to reload after page refresh
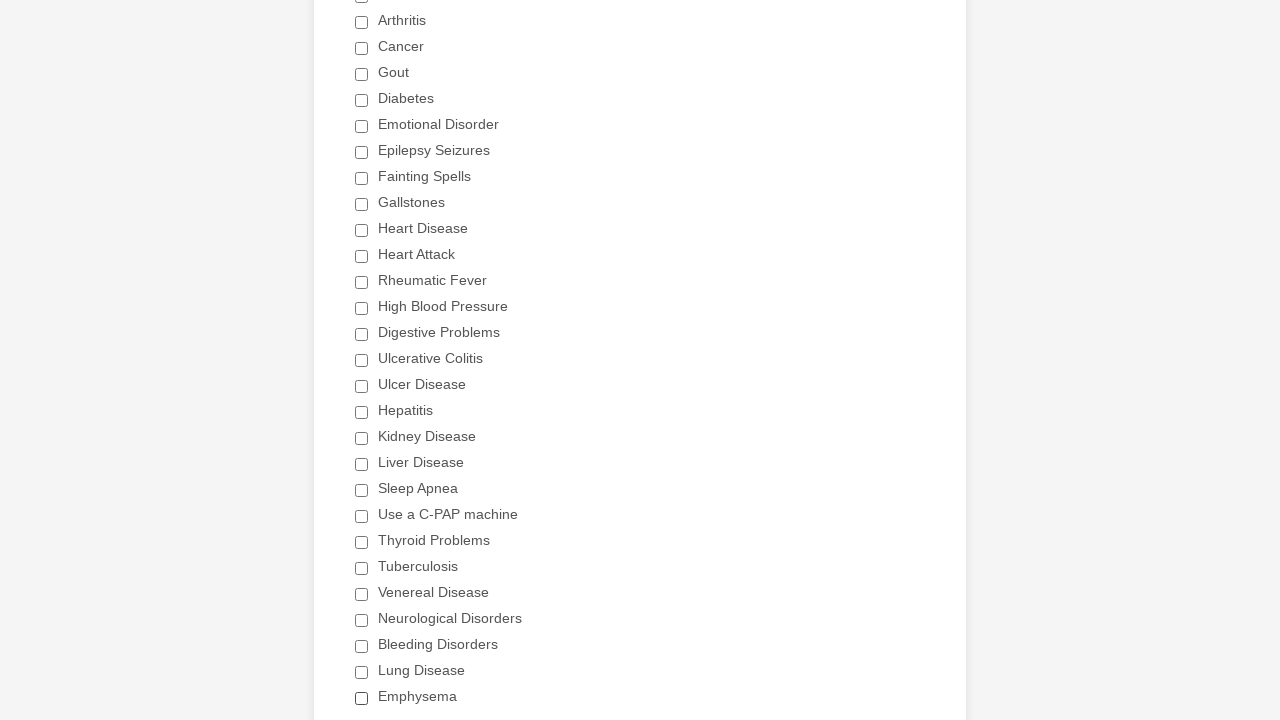

Located all checkboxes again after refresh
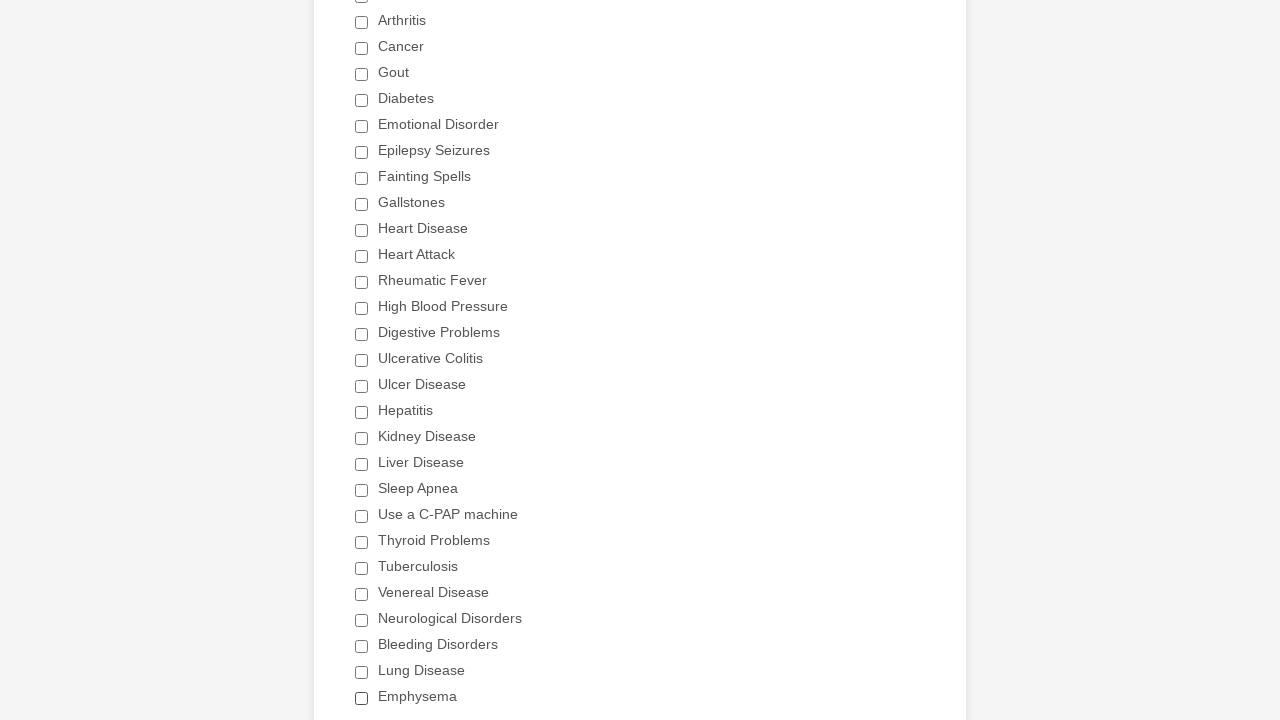

Found 29 checkboxes after refresh
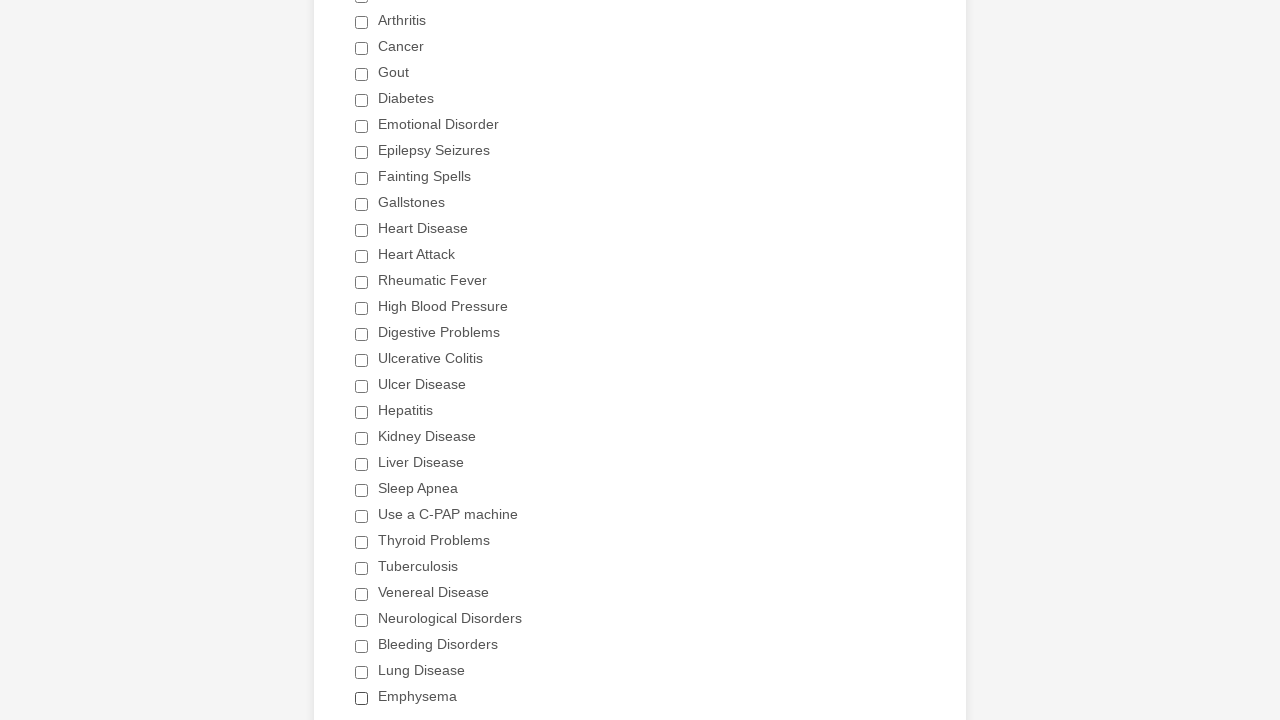

Selected the 'Heart Attack' checkbox at (362, 256) on div.form-single-column input[type='checkbox'] >> nth=11
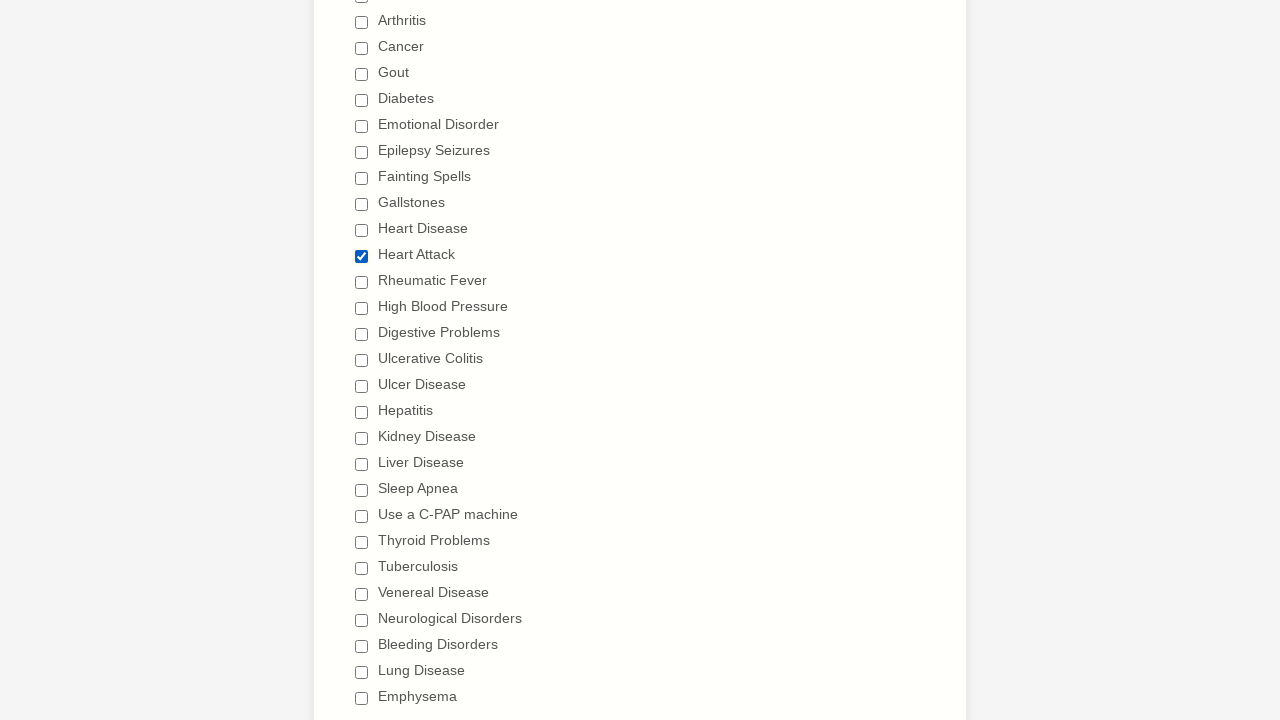

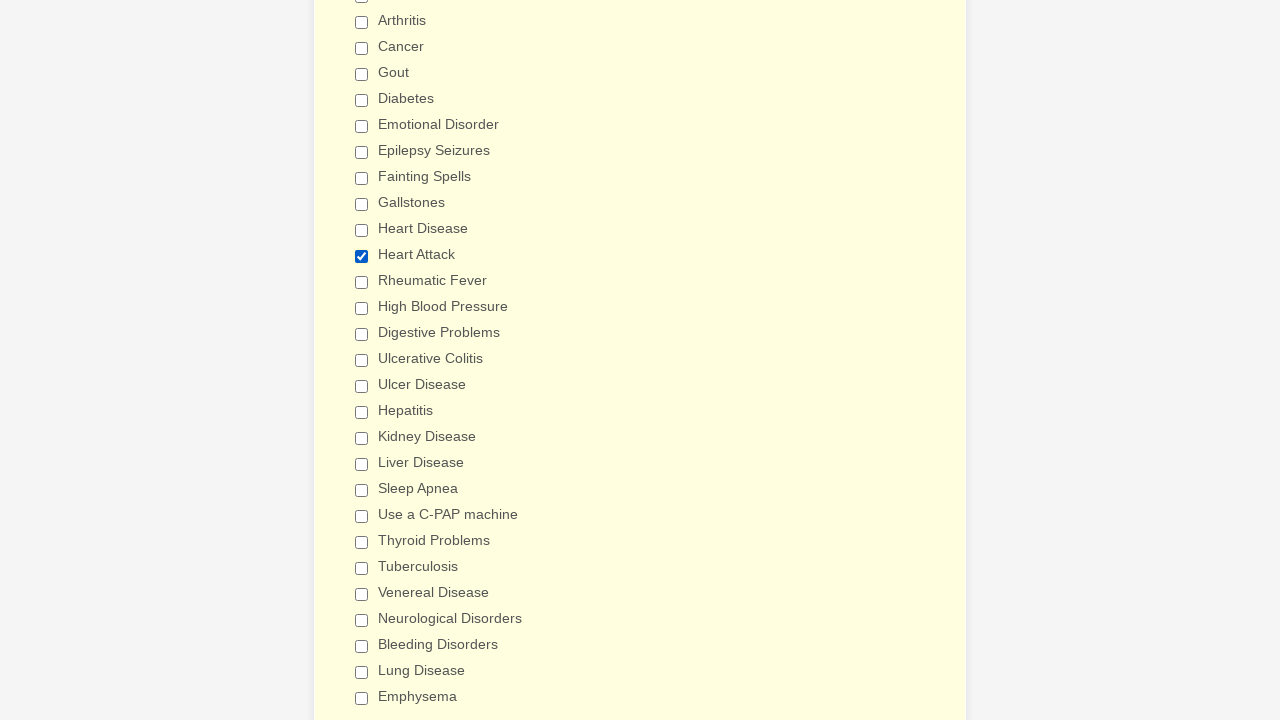